Navigates through a Japanese sports facility reservation system to check tennis court availability at Kamitakada. The flow involves selecting facility categories, choosing tennis as the activity, selecting a specific facility, and navigating through the availability calendar.

Starting URL: https://yoyaku.nakano-tokyo.jp/stagia/reserve/grb_init

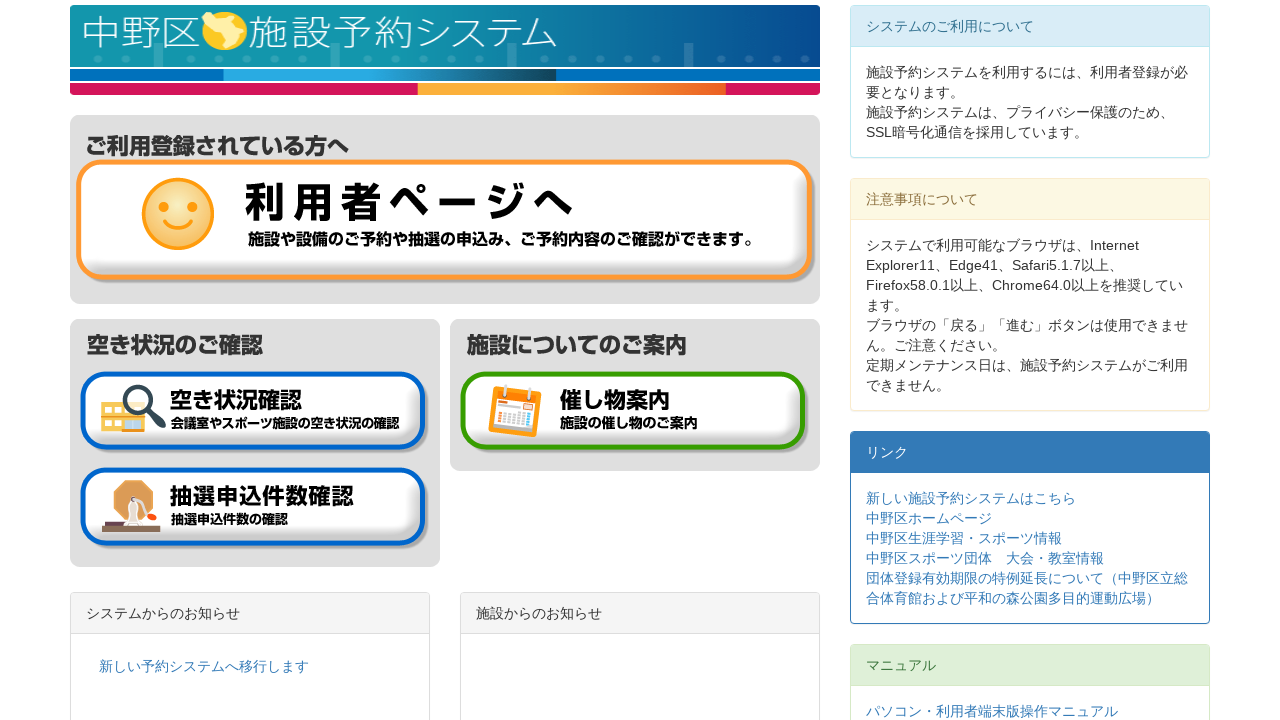

Main page loaded - contents selector found
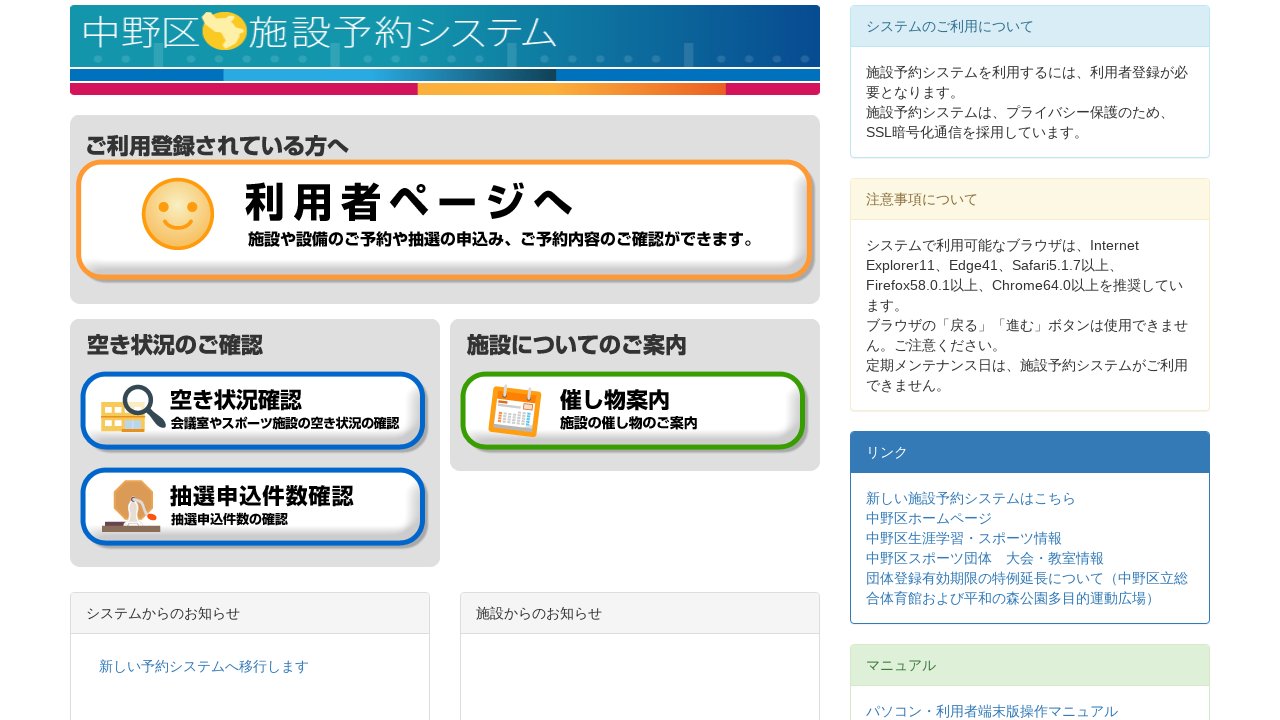

Clicked 'Check Availability' button at (254, 412) on input[type='image'][src*='btn_check_status_01.gif']
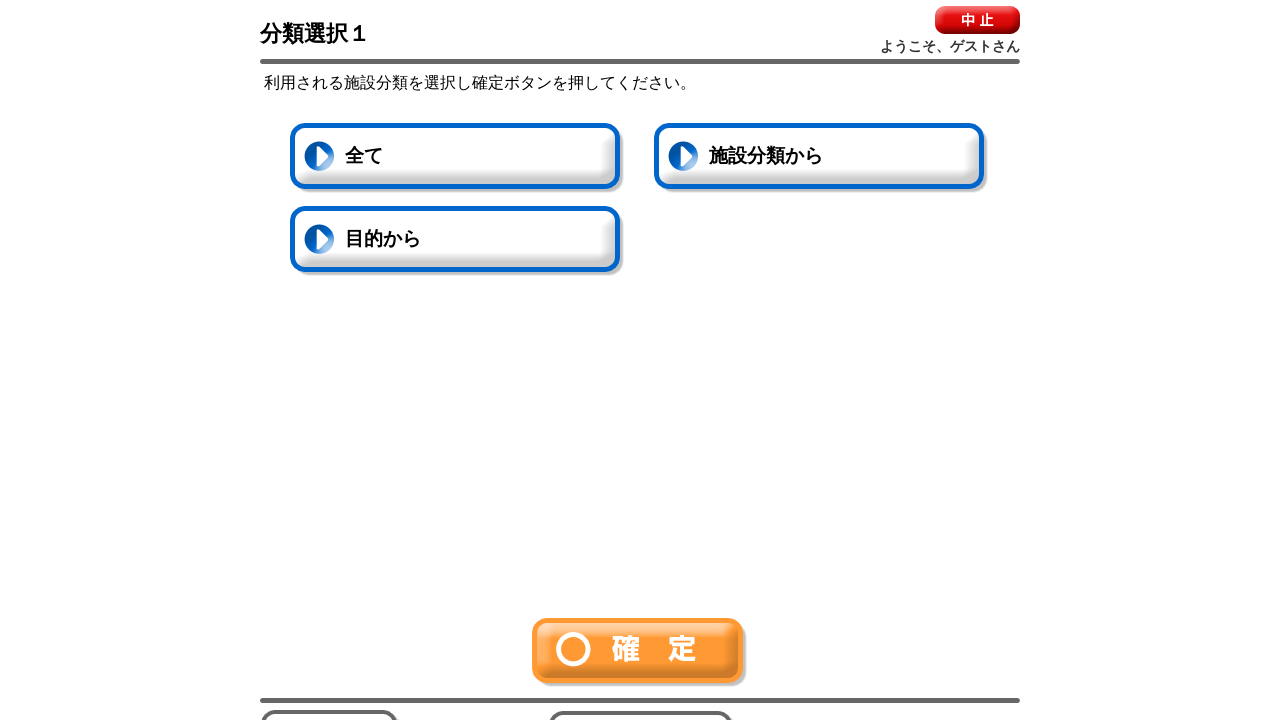

Category selection 1 page loaded
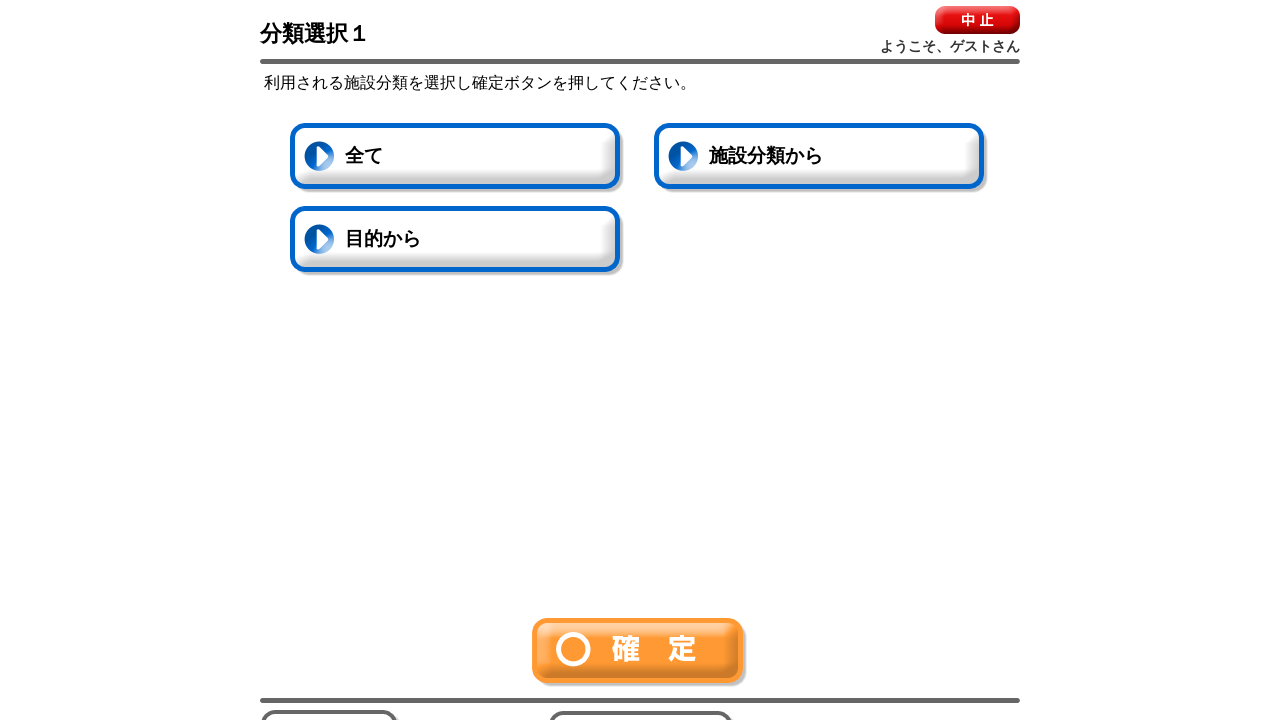

Clicked 'All' option for category selection 1 at (457, 158) on #allChecked
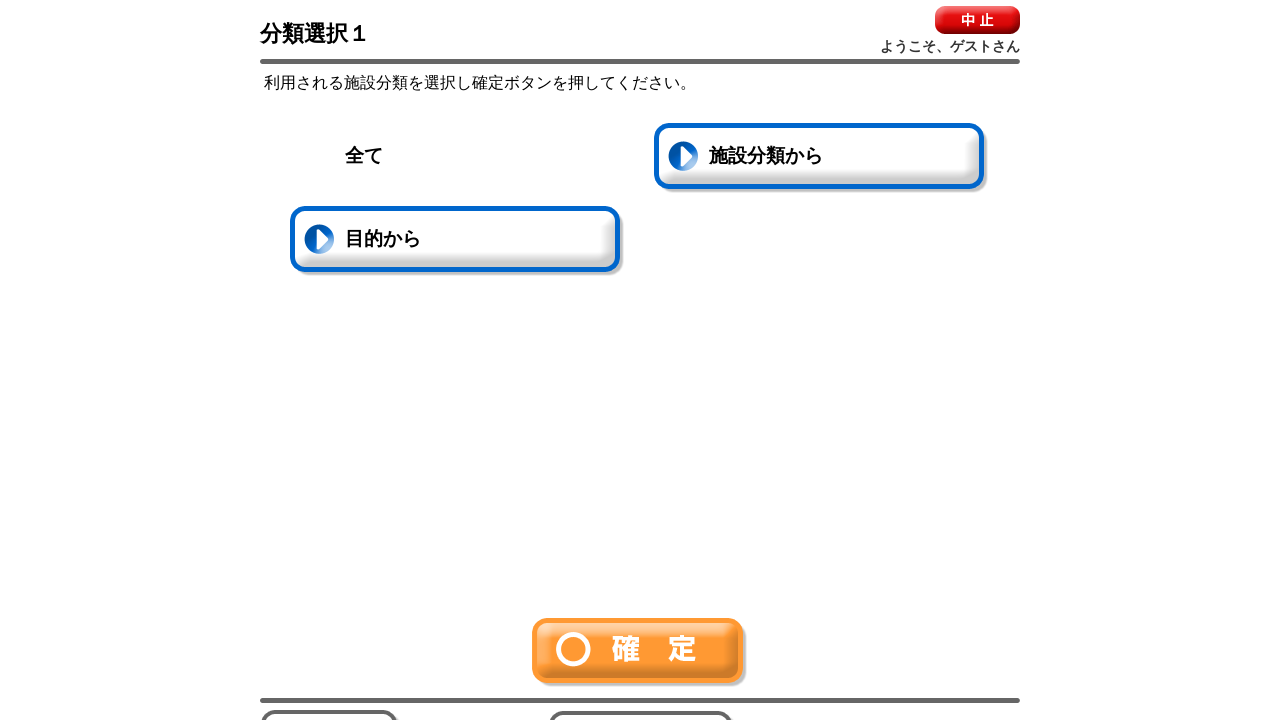

'All' option activated for category selection 1
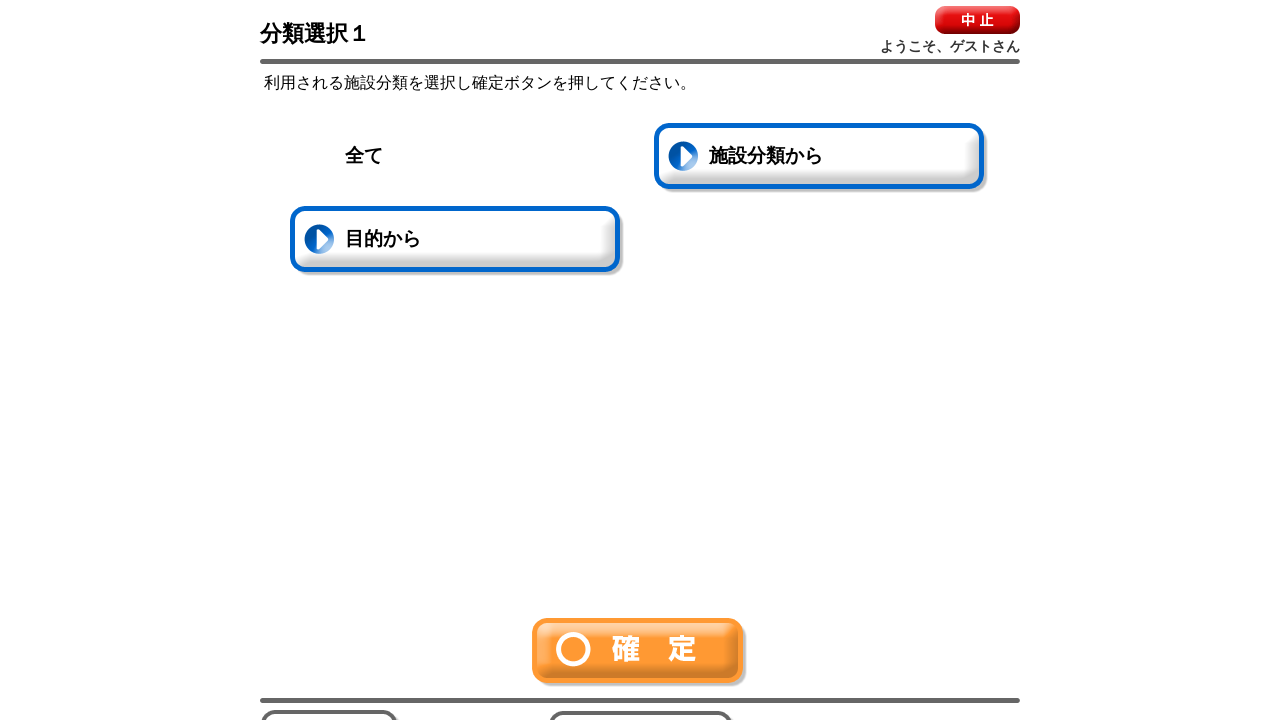

Clicked Confirm button for category selection 1 at (640, 652) on img[src*='btn-ok.gif']
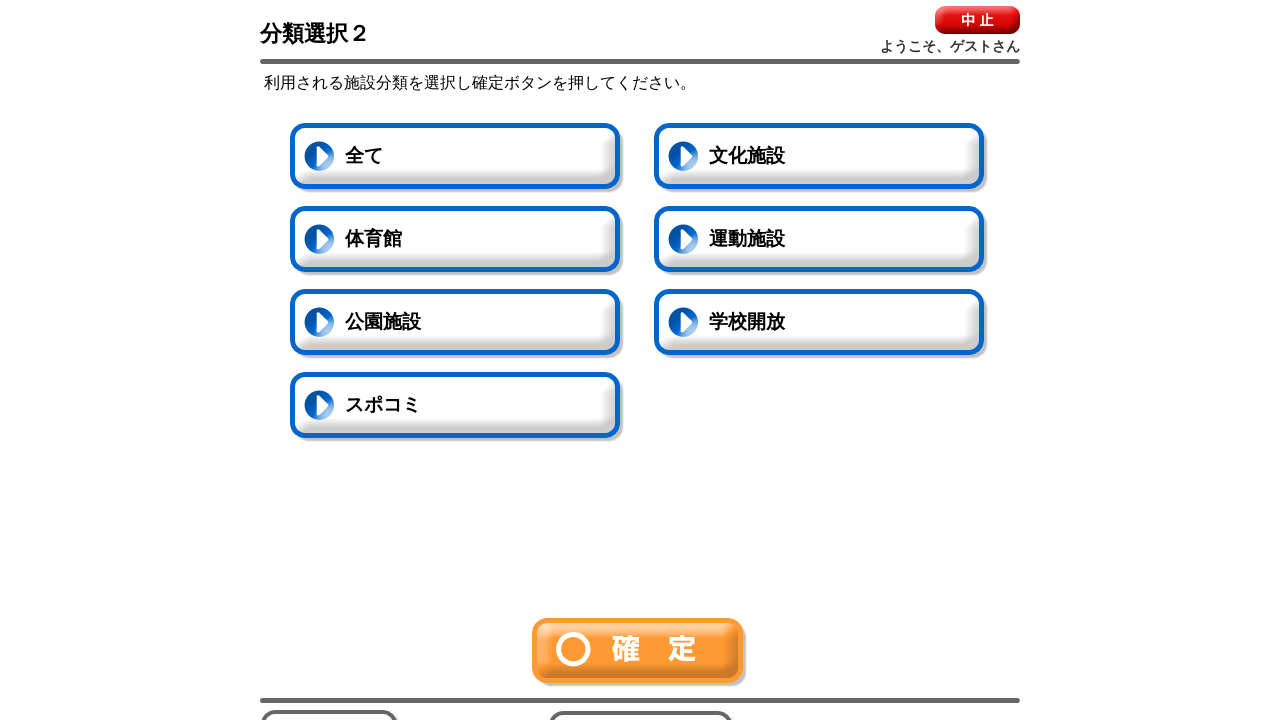

Category selection 2 page loaded
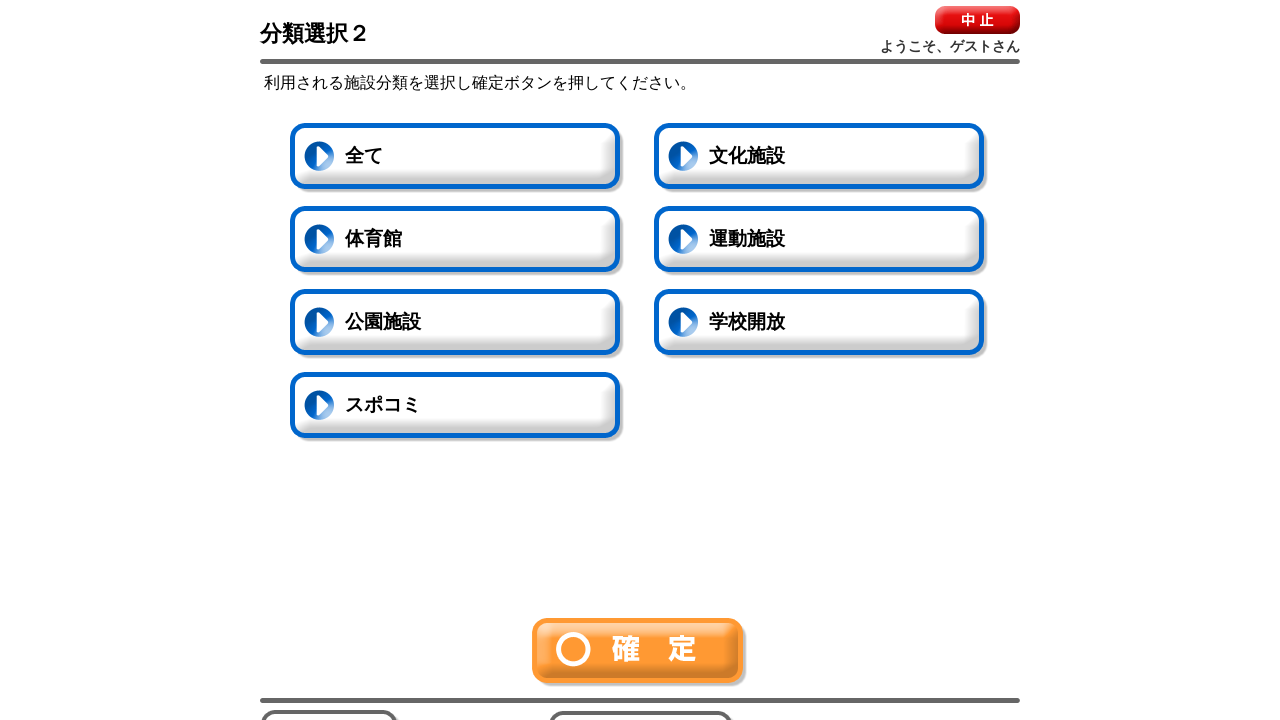

Clicked 'Sports Facility' option for category selection 2 at (821, 241) on #button2
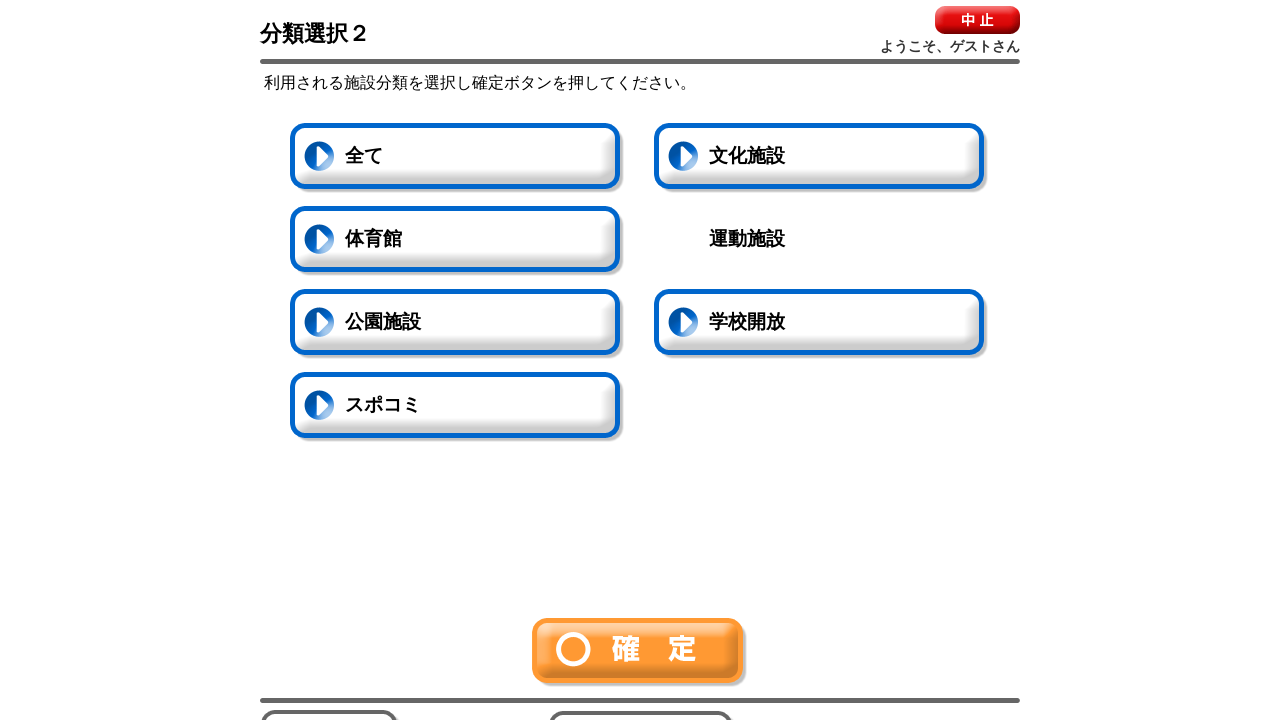

'Sports Facility' option activated
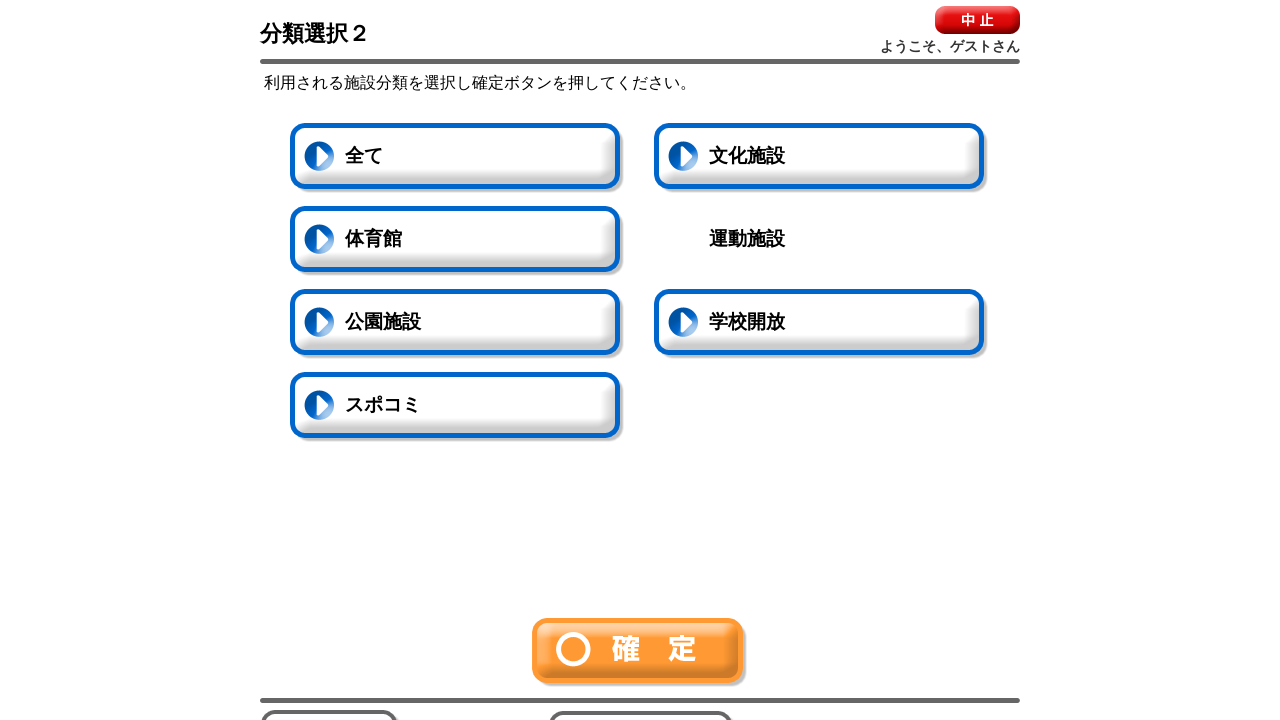

Clicked Confirm button for category selection 2 at (640, 652) on img[src*='btn-ok.gif']
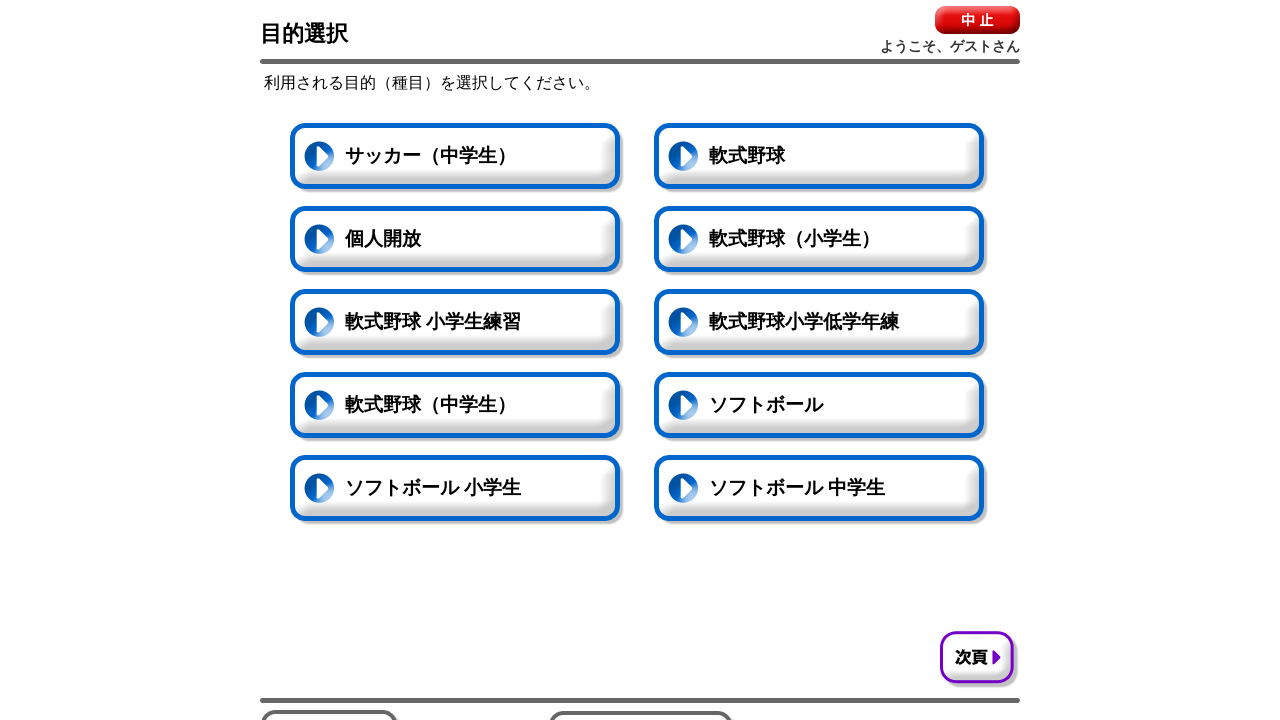

Purpose selection page loaded with next button visible
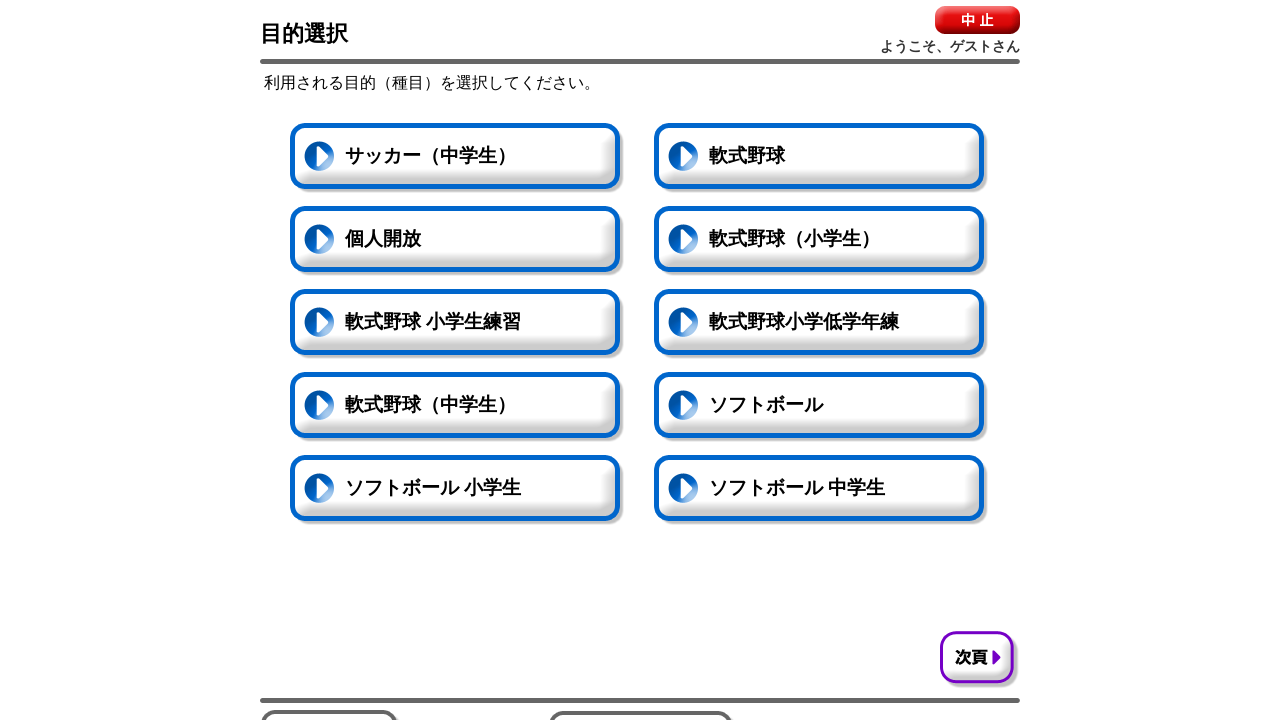

Clicked Next Page button for purpose selection at (980, 660) on #nextButton
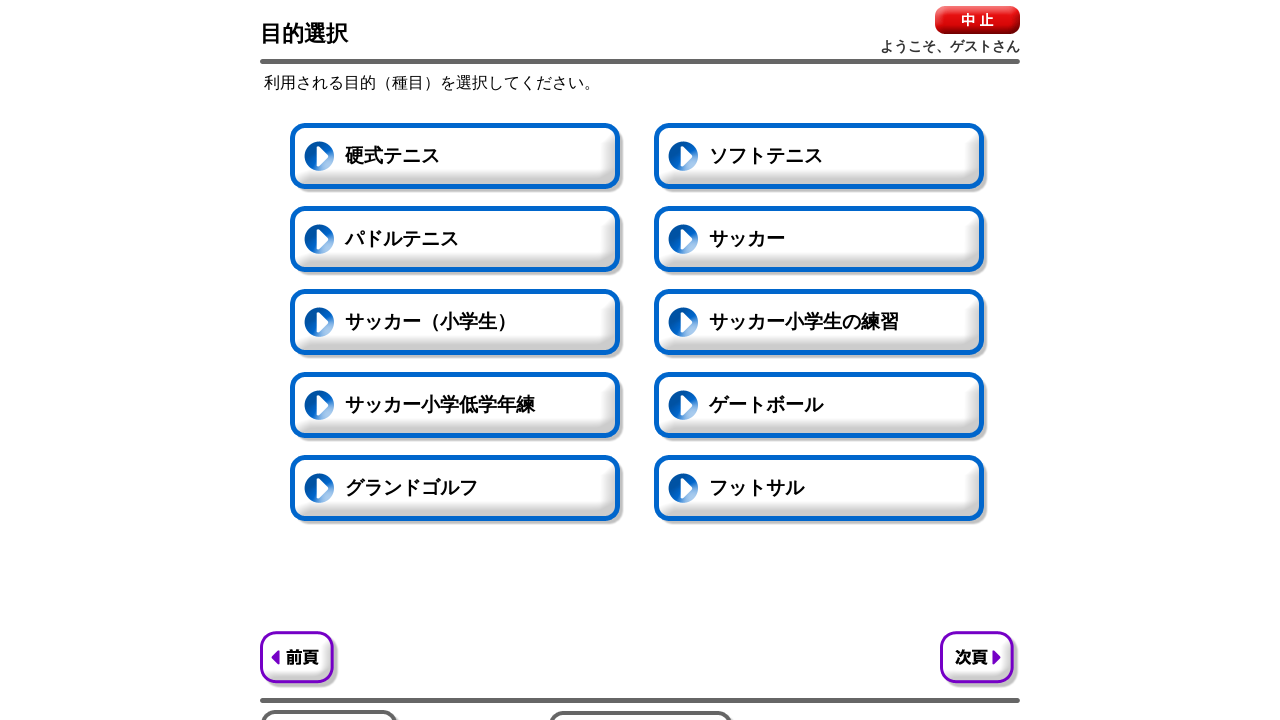

Activity selection page loaded with Hard Tennis option visible
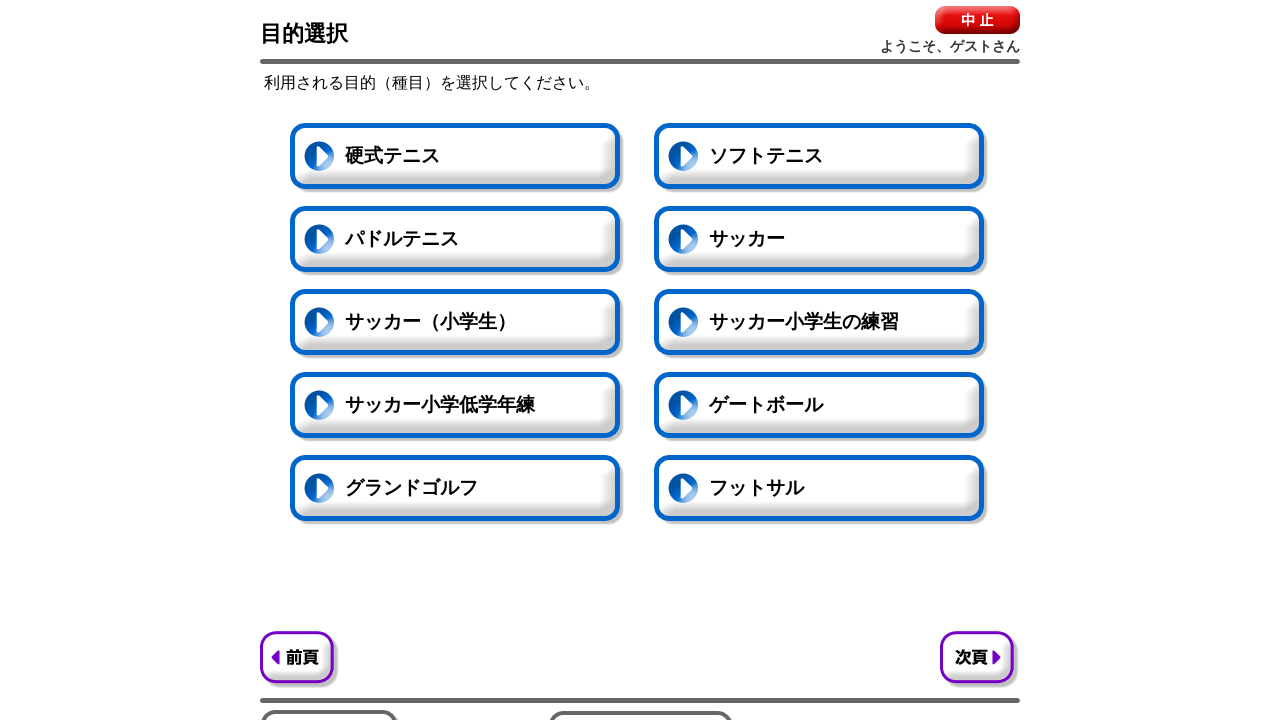

Clicked 'Hard Tennis' activity option at (457, 158) on a:has-text('硬式テニス')
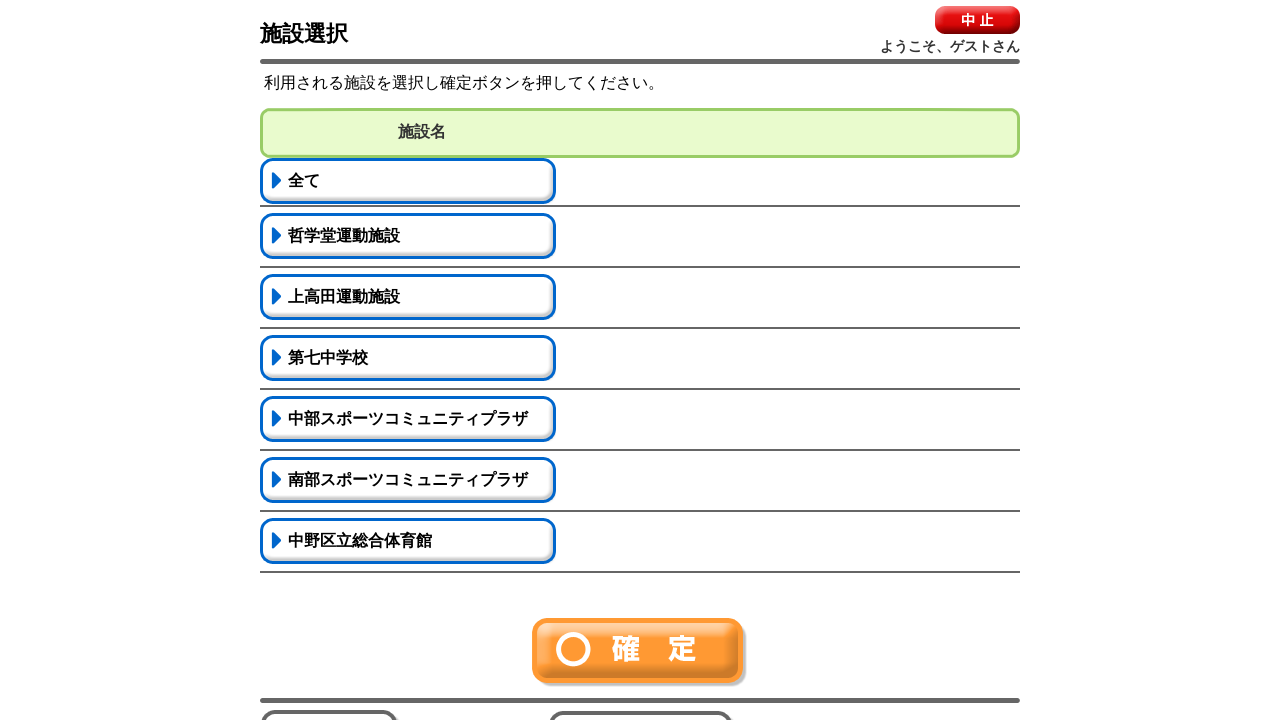

Facility selection page loaded
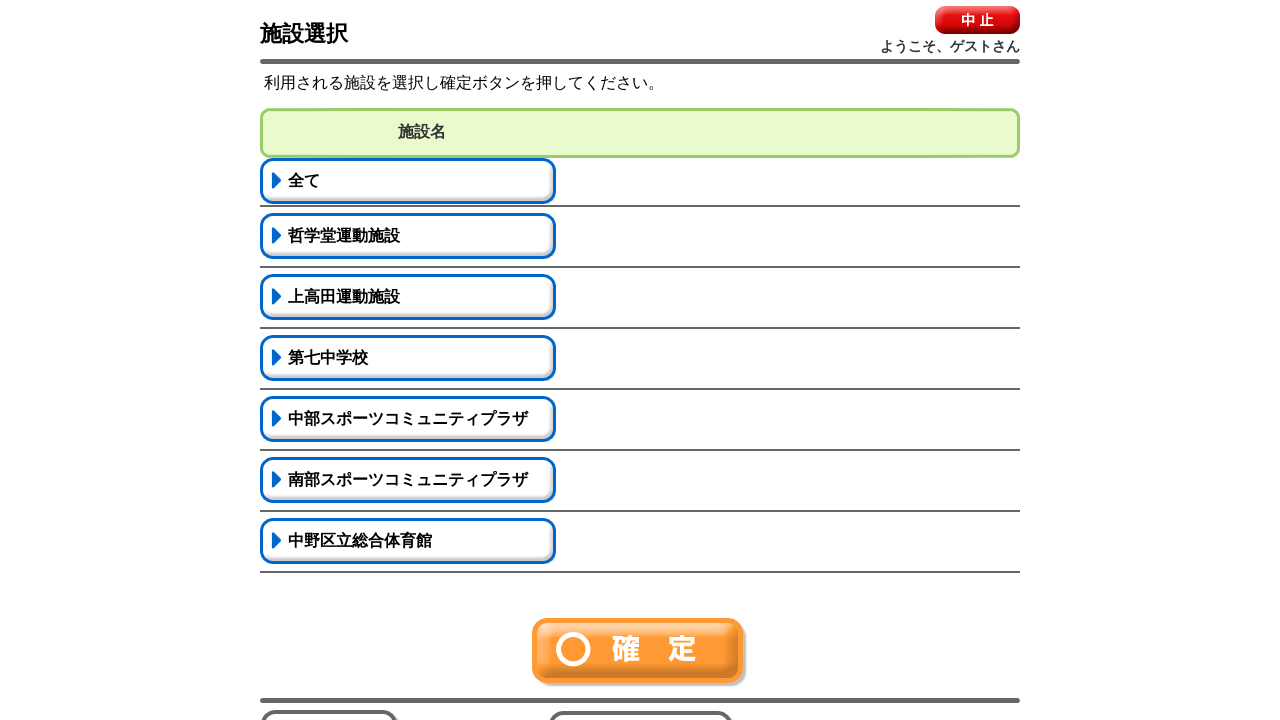

Clicked 'Kamitakada Sports Facility' option at (422, 297) on #id1
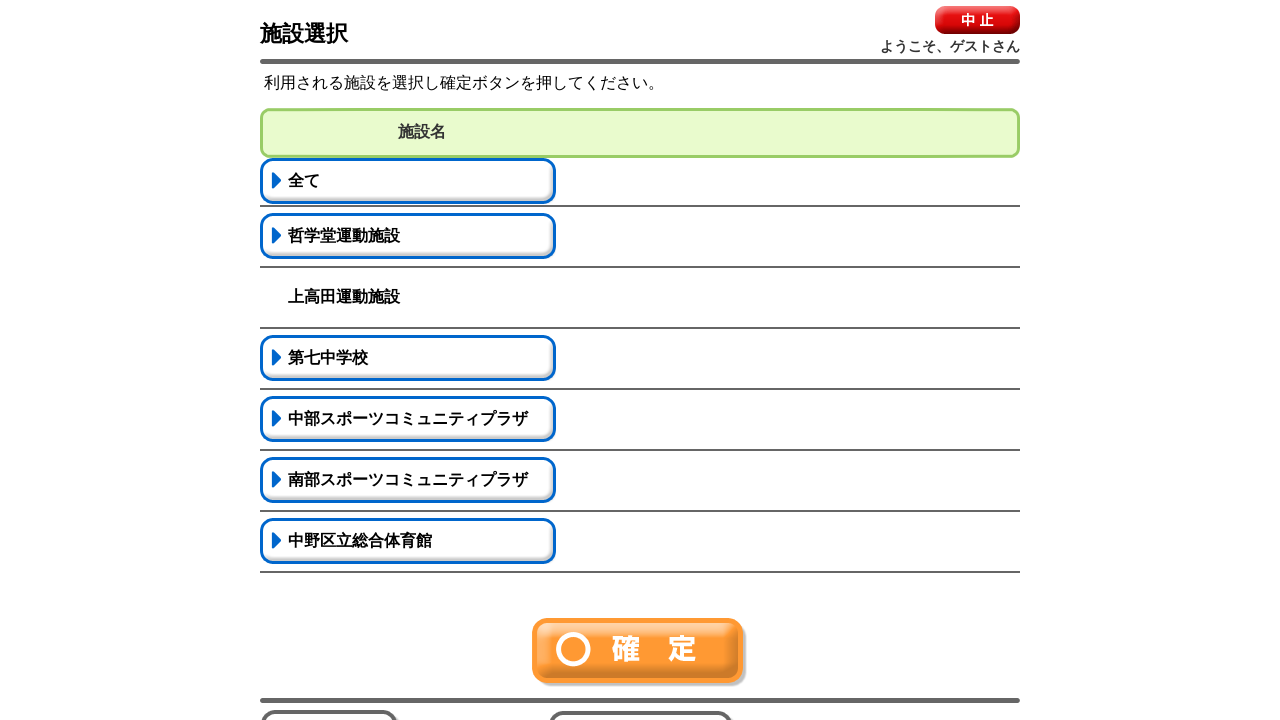

Kamitakada Sports Facility selected and activated
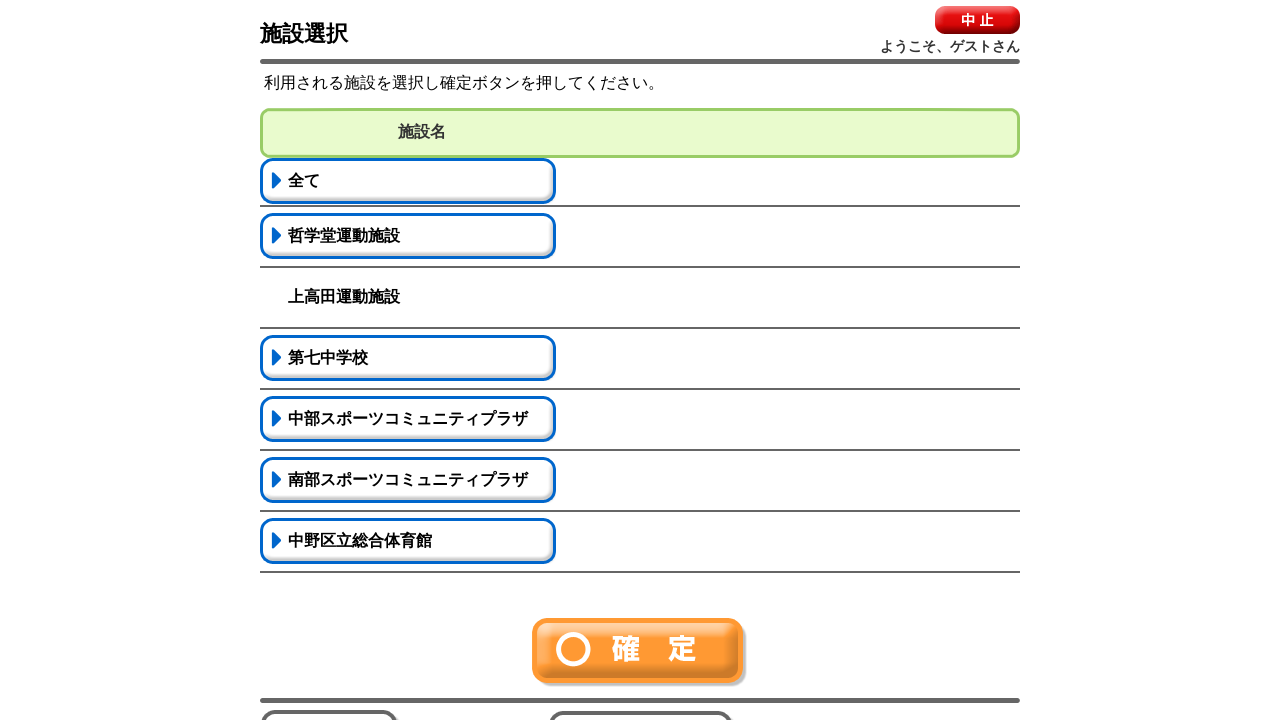

Clicked Confirm button for facility selection at (640, 652) on #btnOk
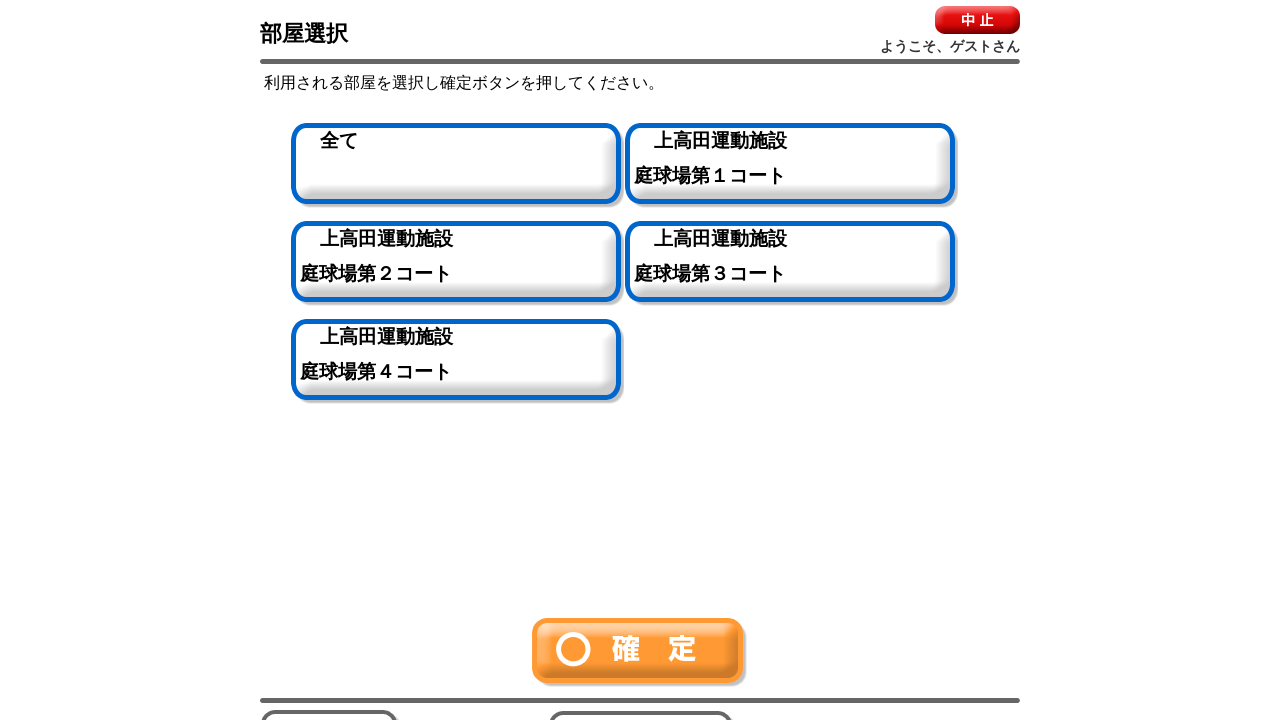

Court selection page loaded
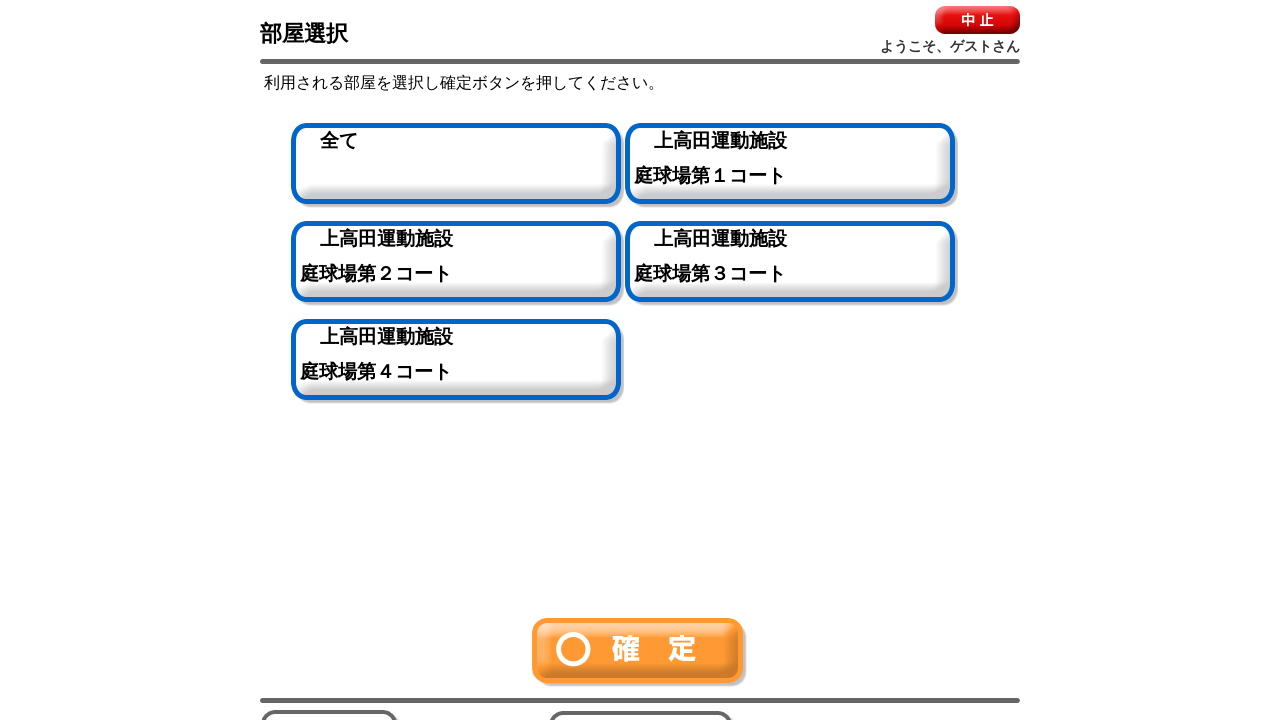

Clicked 'All' option for court selection at (467, 165) on #allChecked
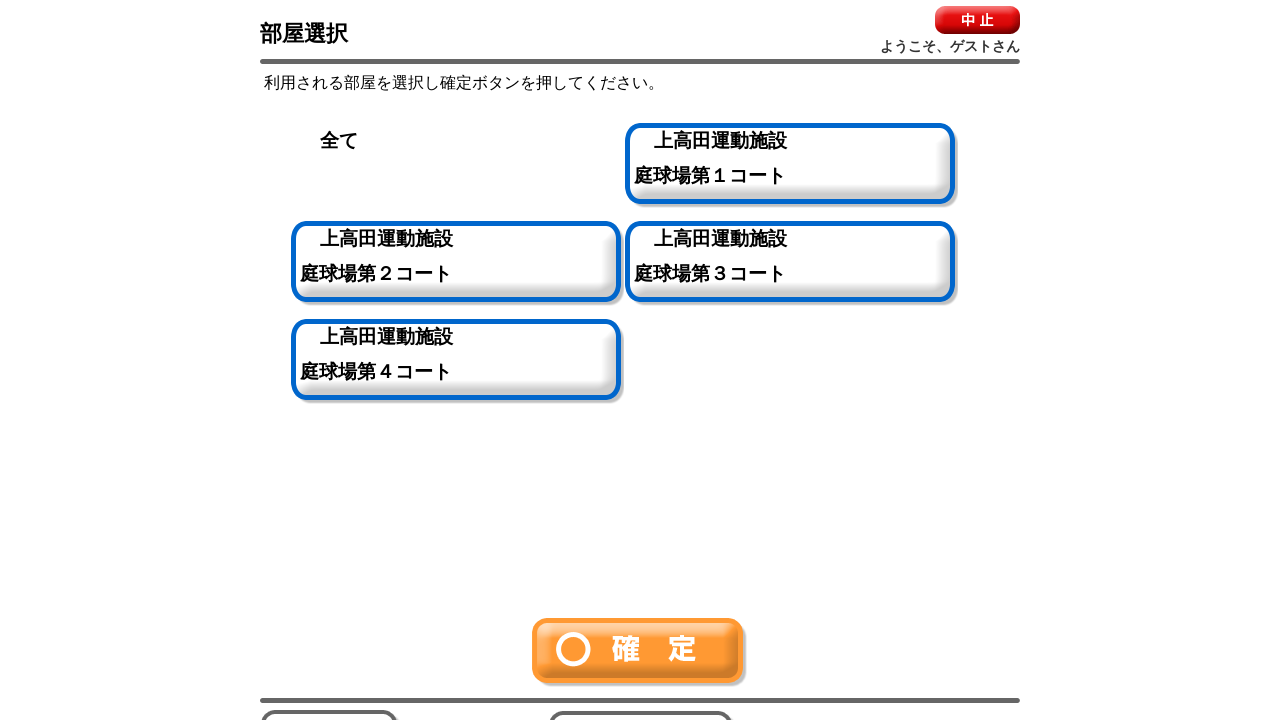

'All' option activated for court selection
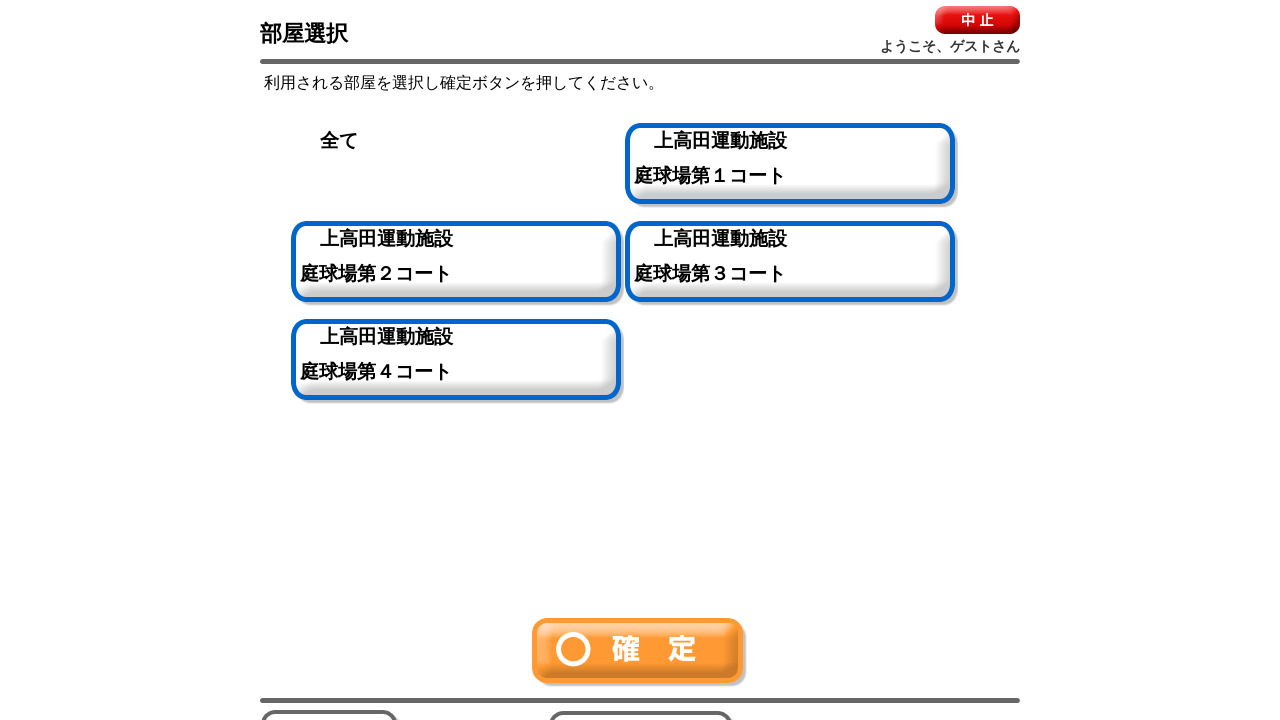

Clicked Confirm button for court selection at (640, 652) on img[src*='btn-ok.gif']
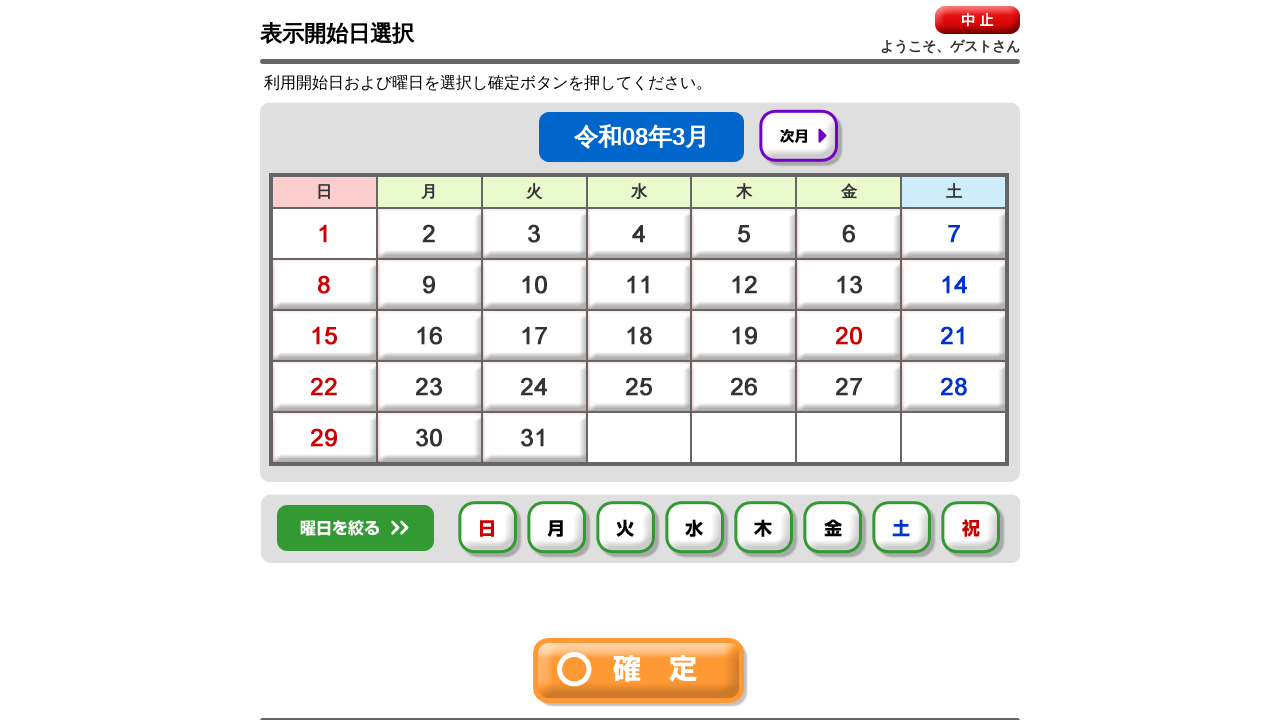

Availability calendar page loaded
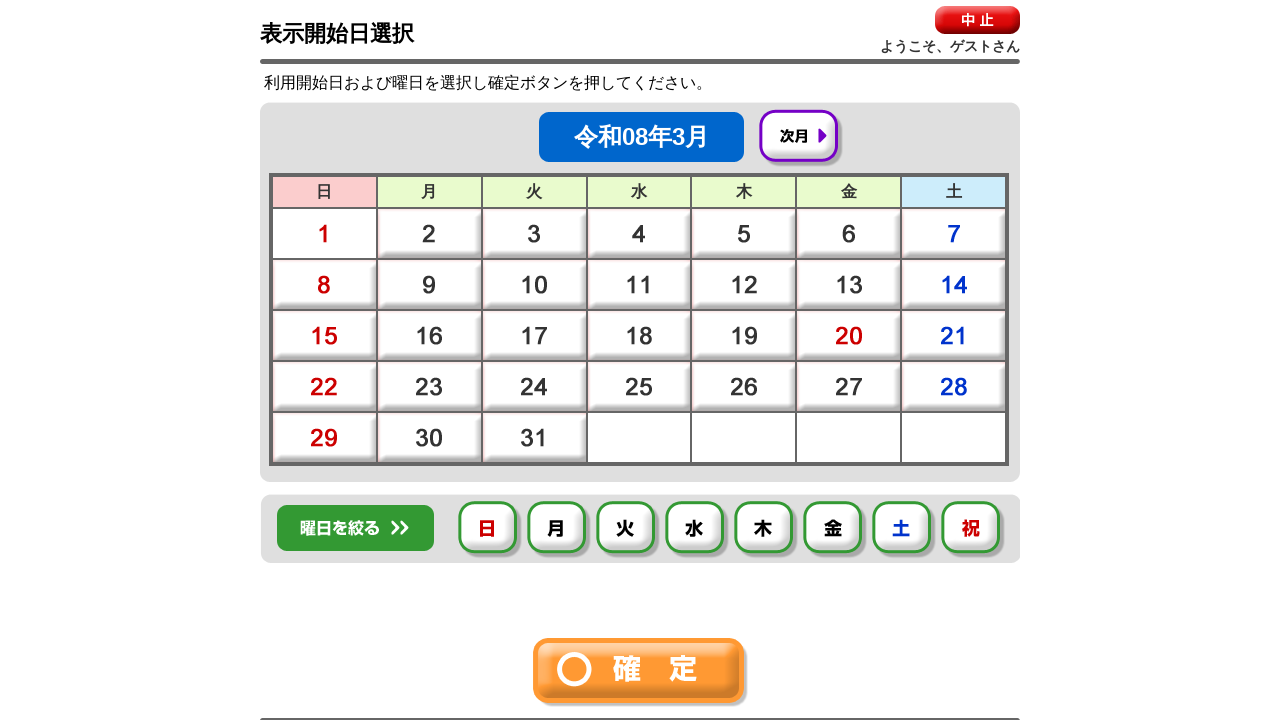

Clicked today's date (20260302) in availability calendar at (429, 233) on td[onclick*='dateClick'][onclick*='20260302']
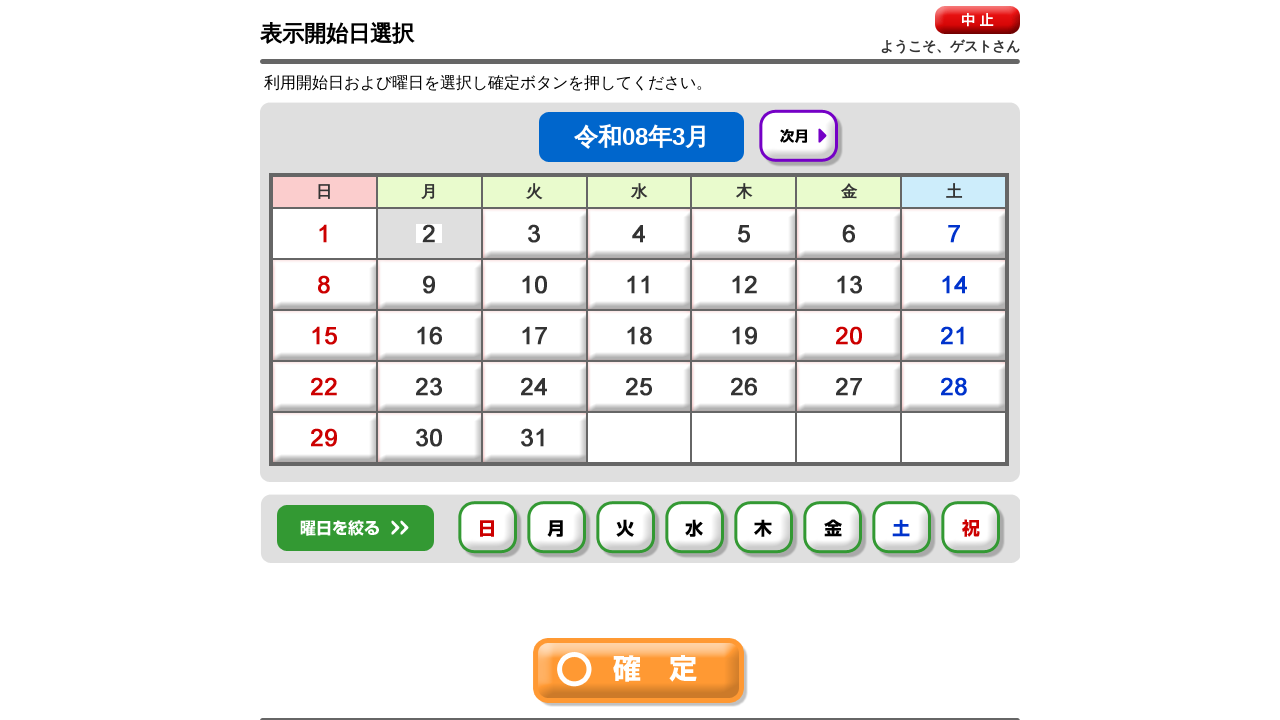

Clicked day-of-week filter 0 at (490, 530) on #img0
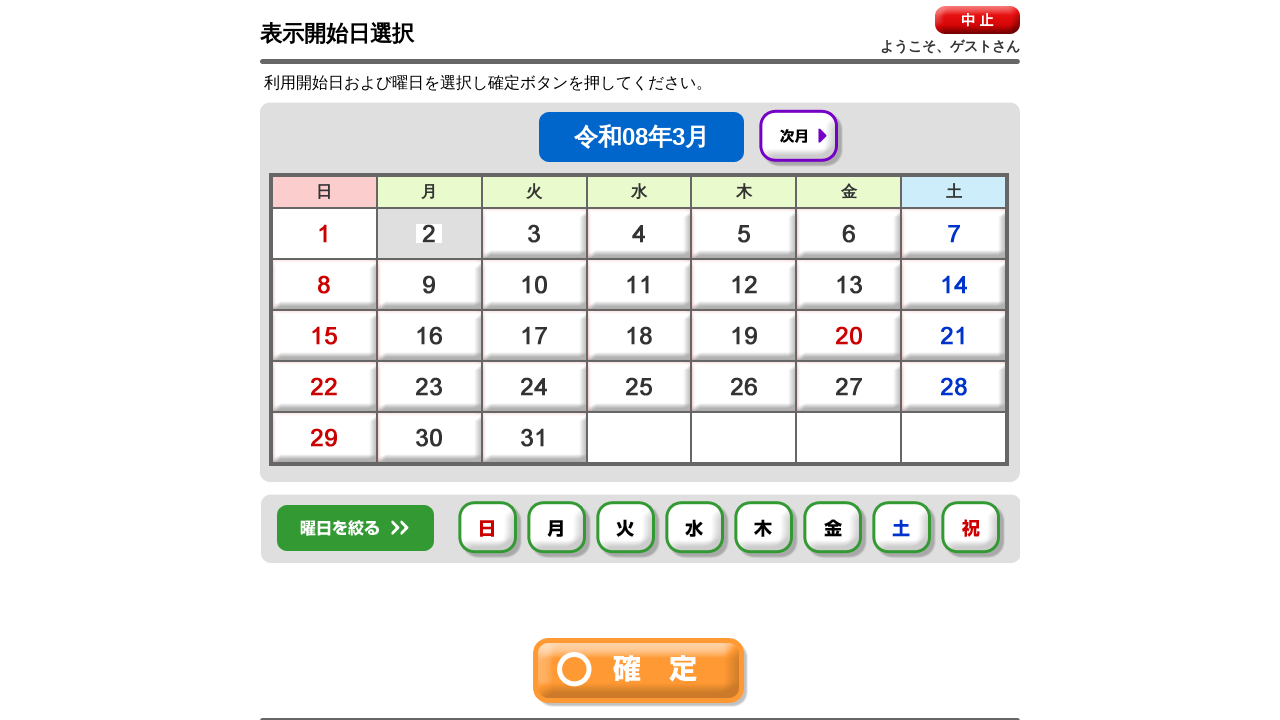

Waited 500ms after day-of-week filter 0
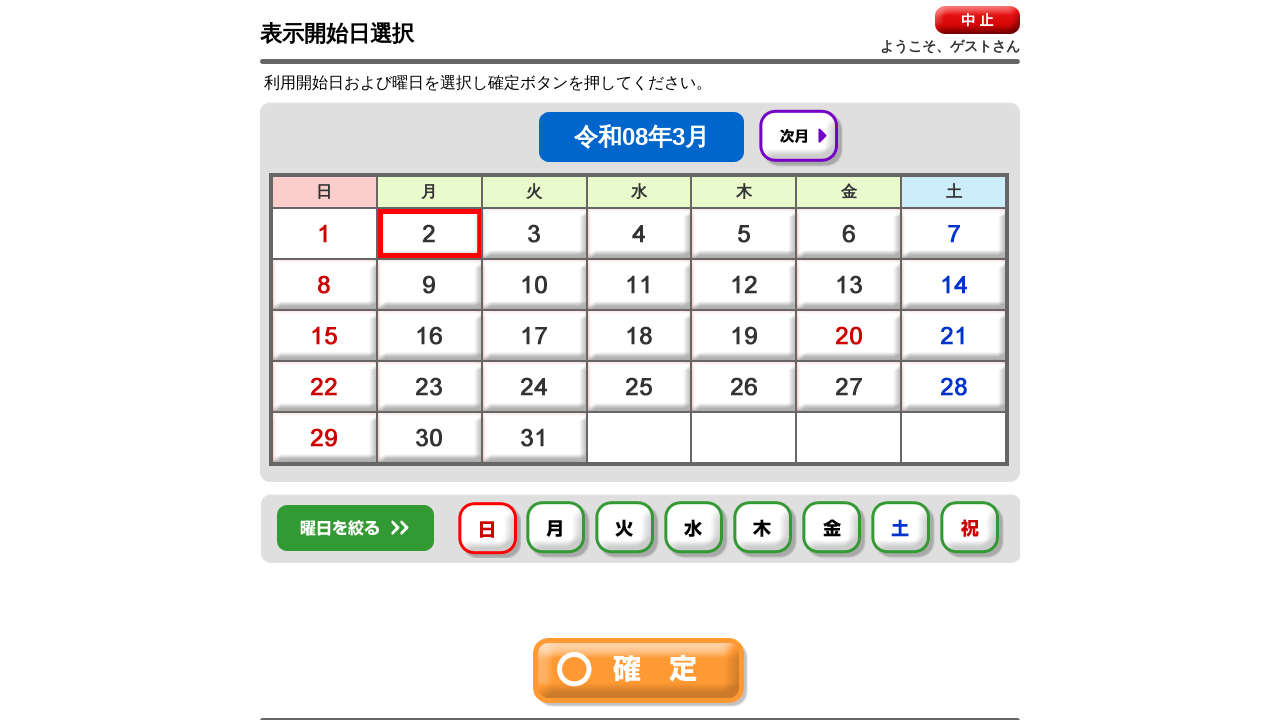

Clicked day-of-week filter 1 at (558, 530) on #img1
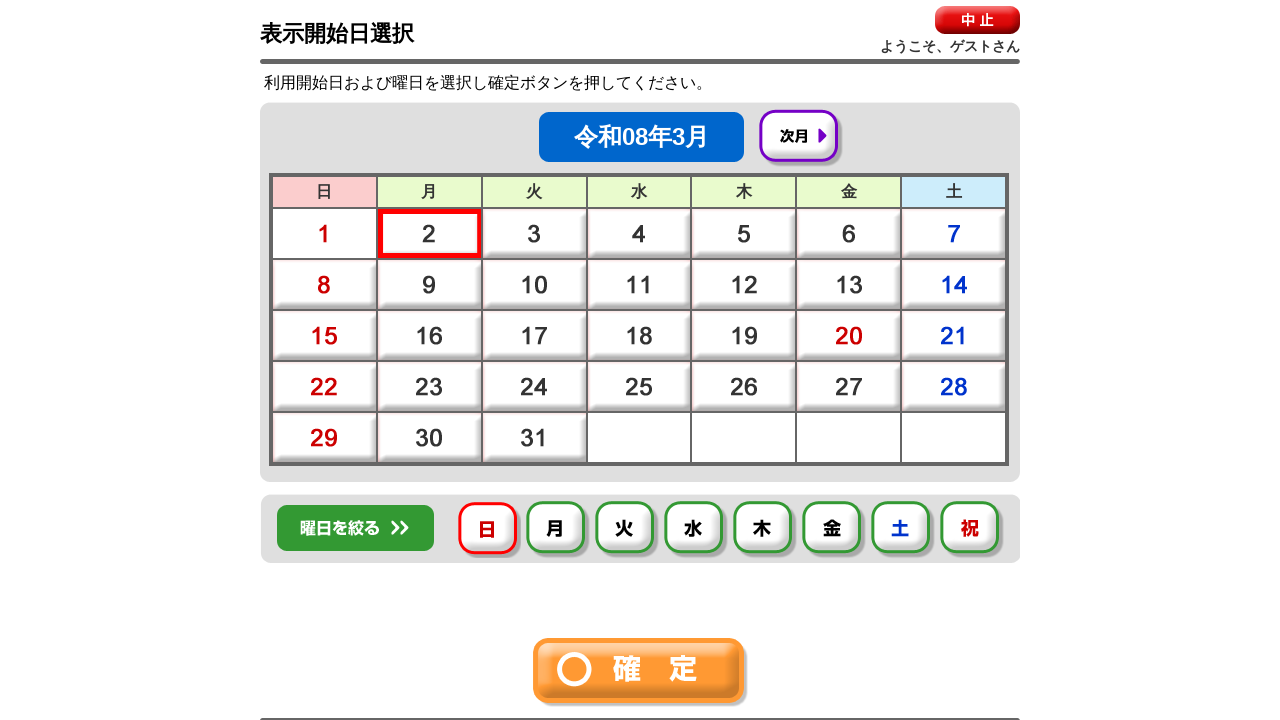

Waited 500ms after day-of-week filter 1
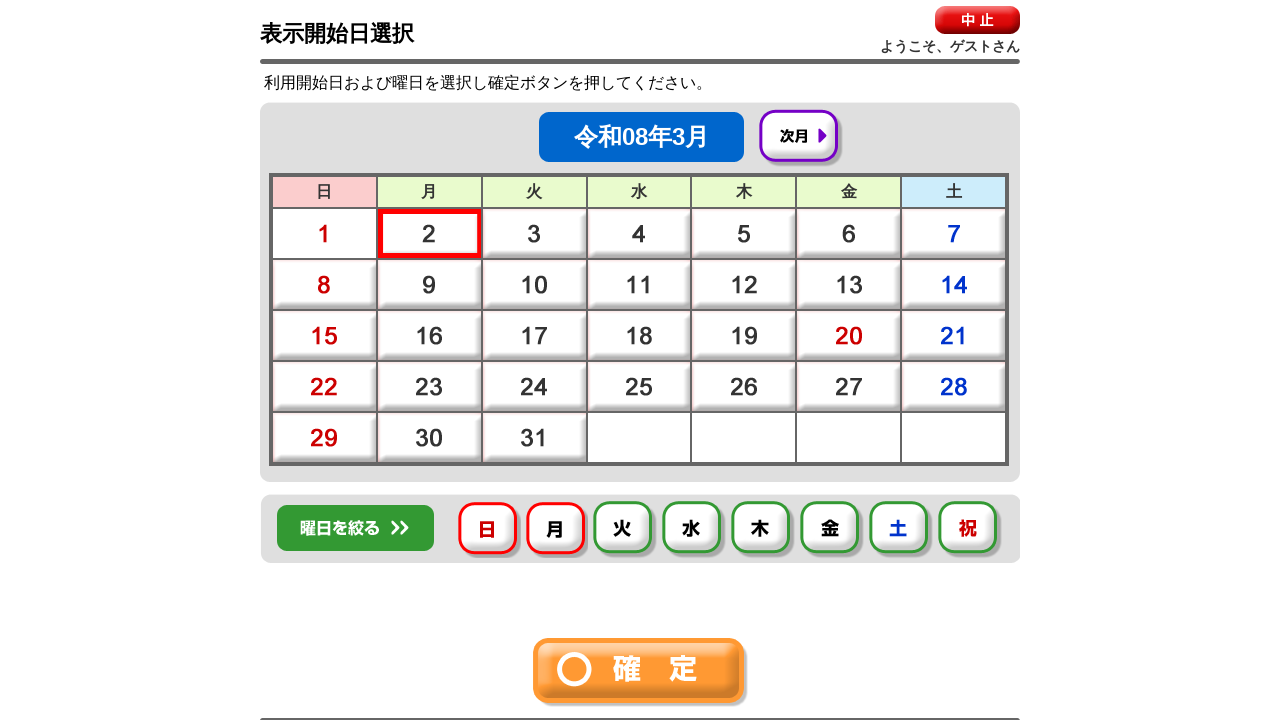

Clicked day-of-week filter 2 at (625, 530) on #img2
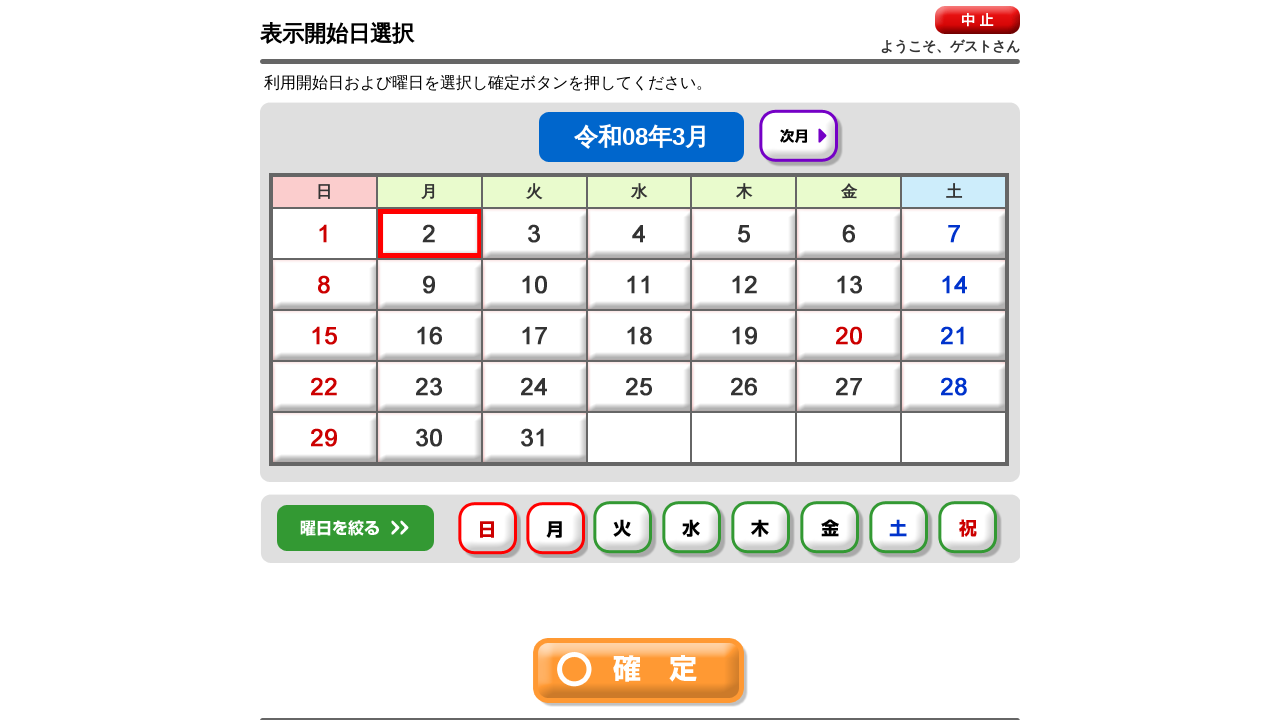

Waited 500ms after day-of-week filter 2
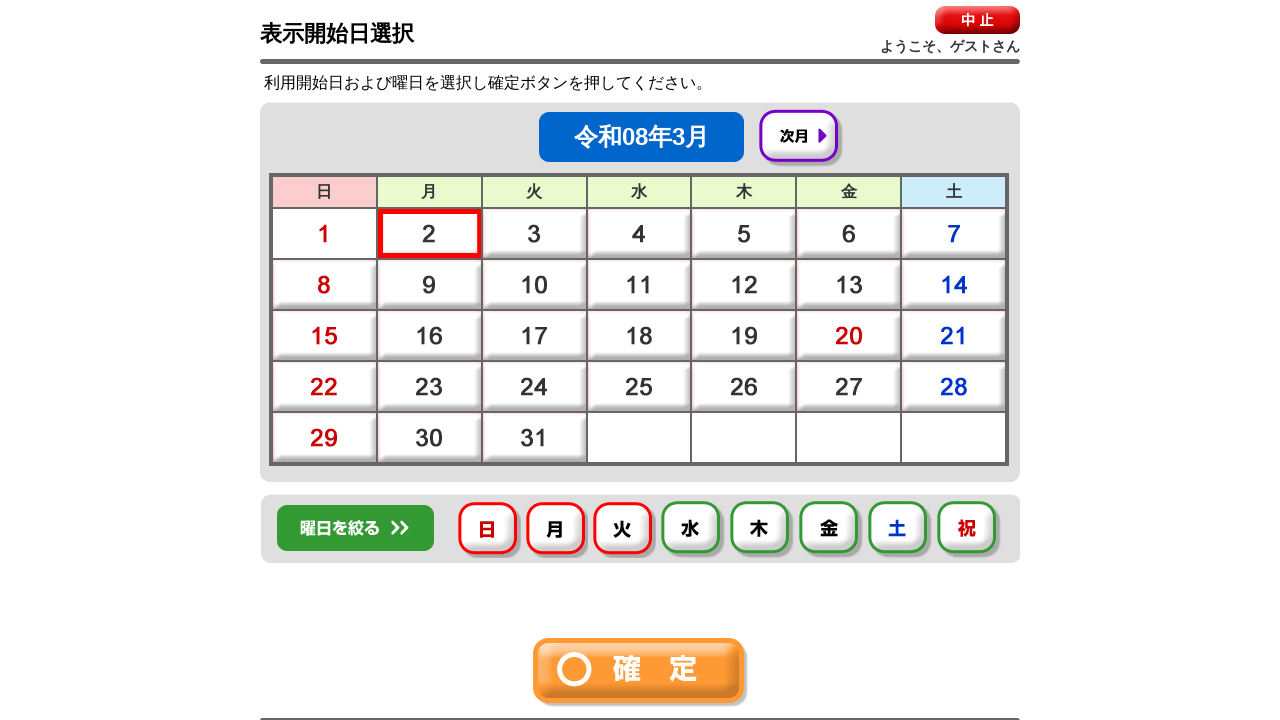

Clicked day-of-week filter 3 at (693, 530) on #img3
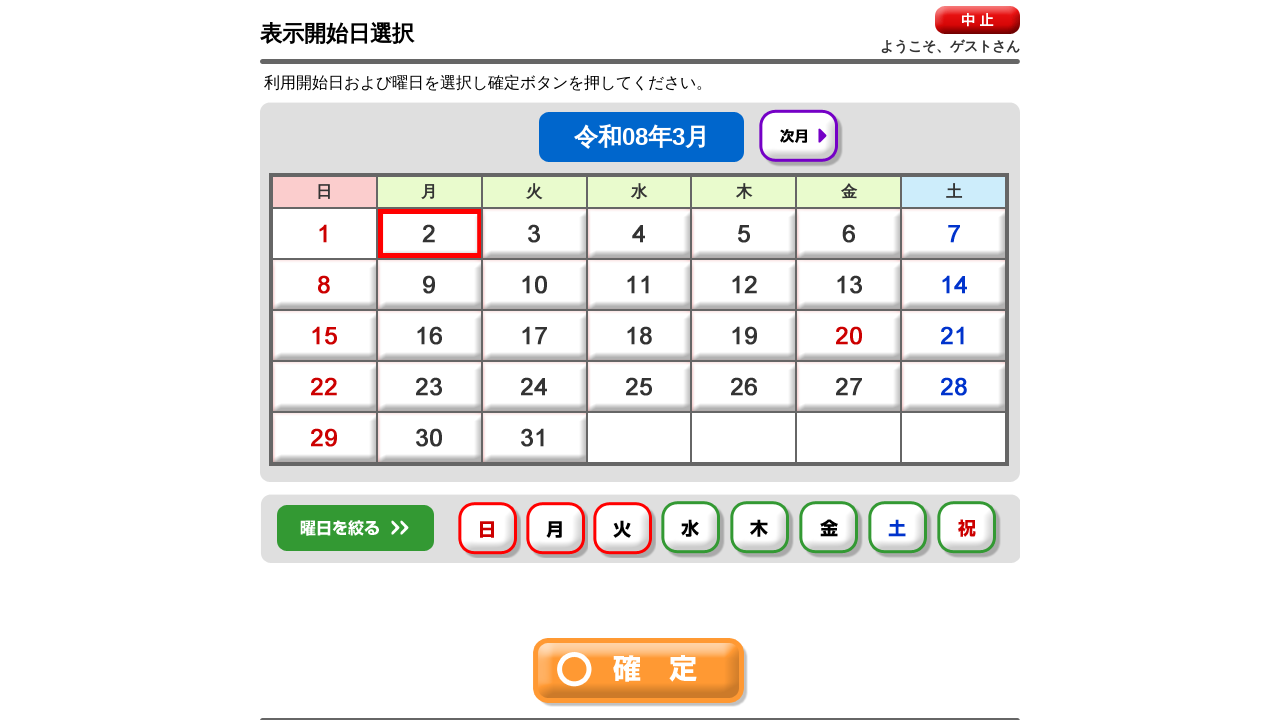

Waited 500ms after day-of-week filter 3
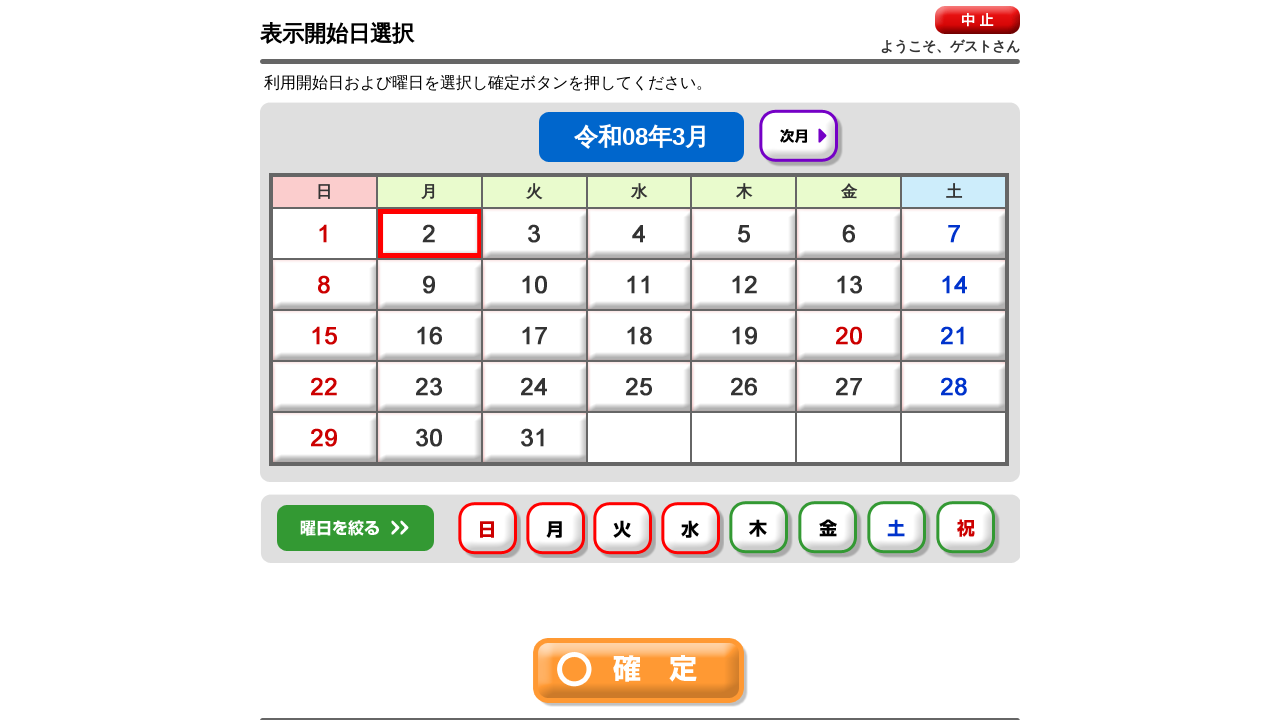

Clicked day-of-week filter 4 at (761, 530) on #img4
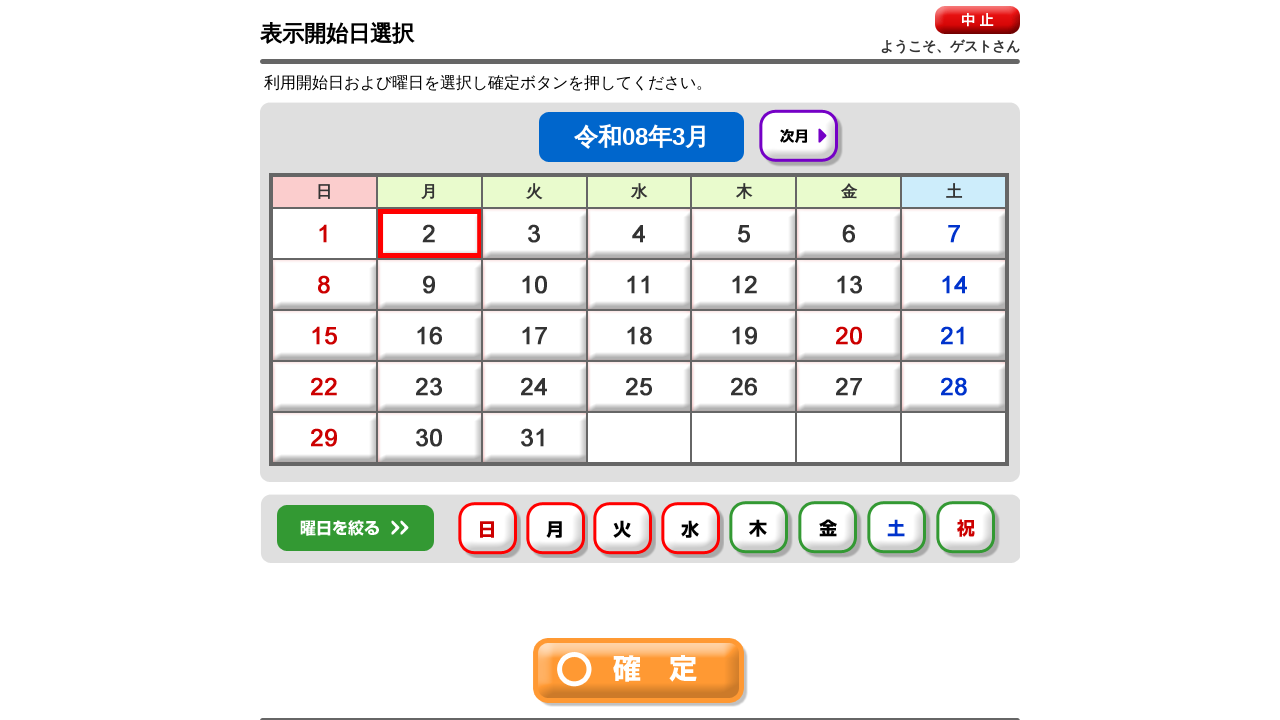

Waited 500ms after day-of-week filter 4
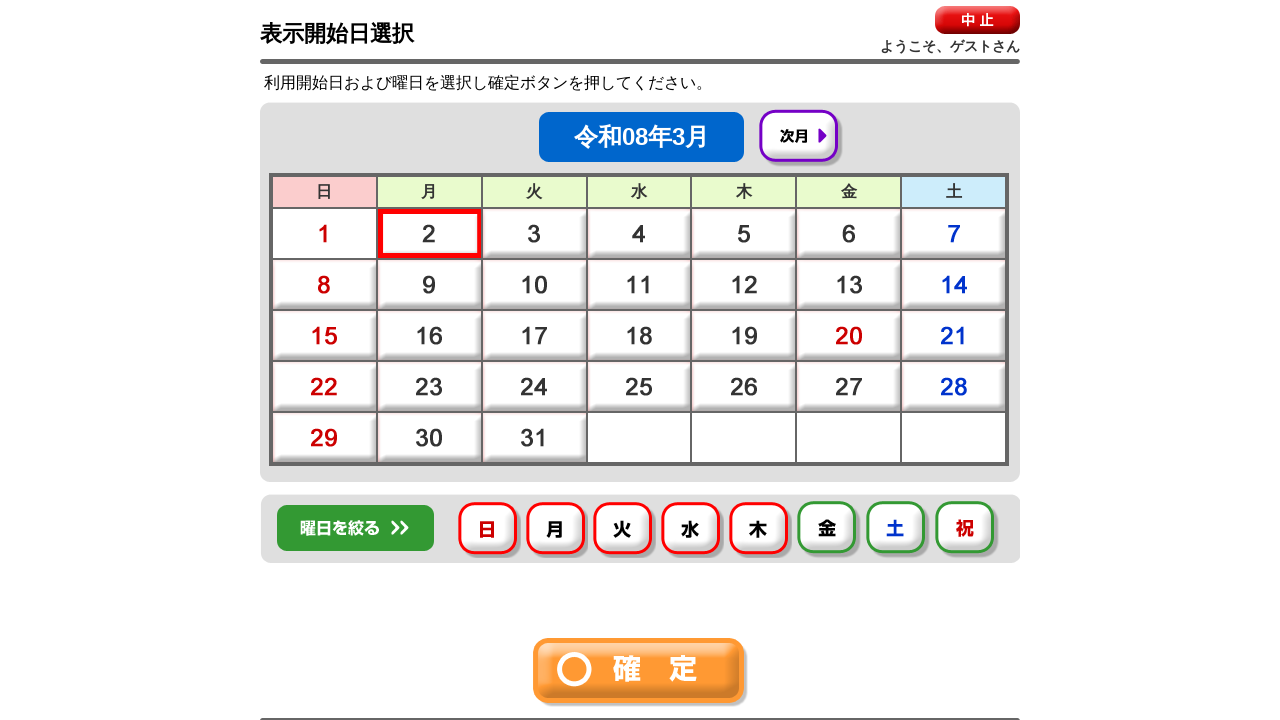

Clicked day-of-week filter 5 at (829, 530) on #img5
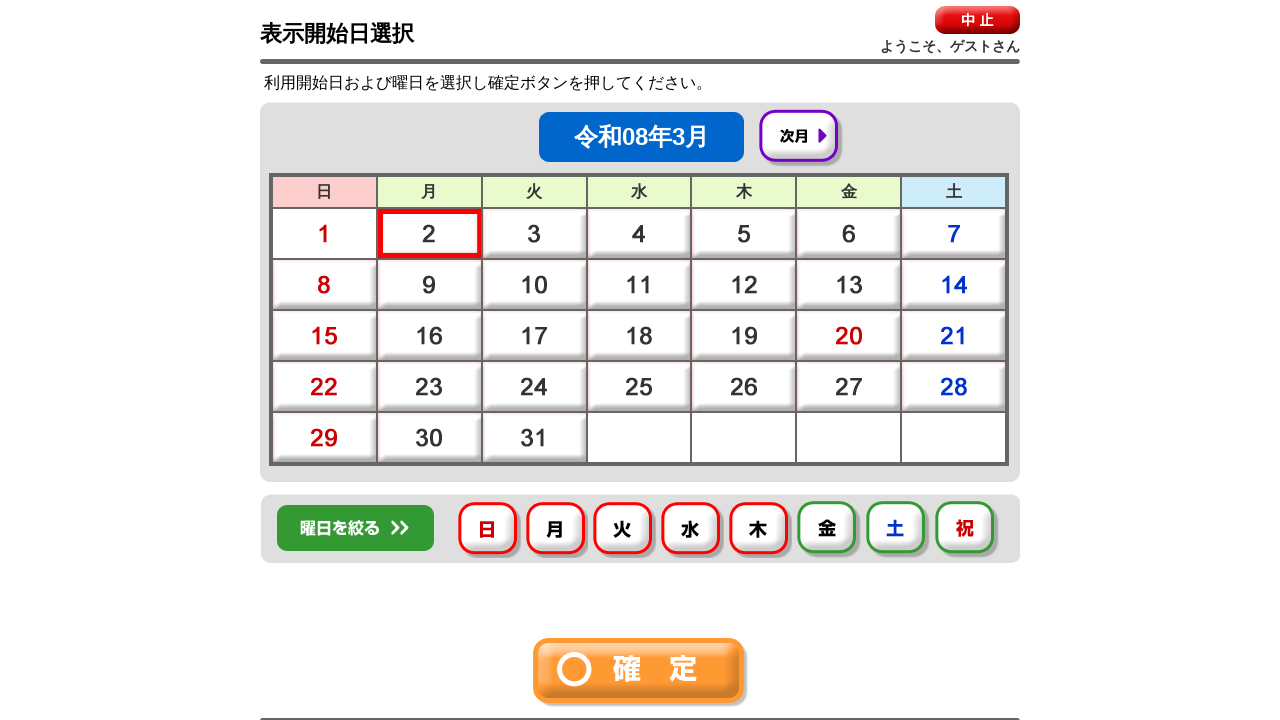

Waited 500ms after day-of-week filter 5
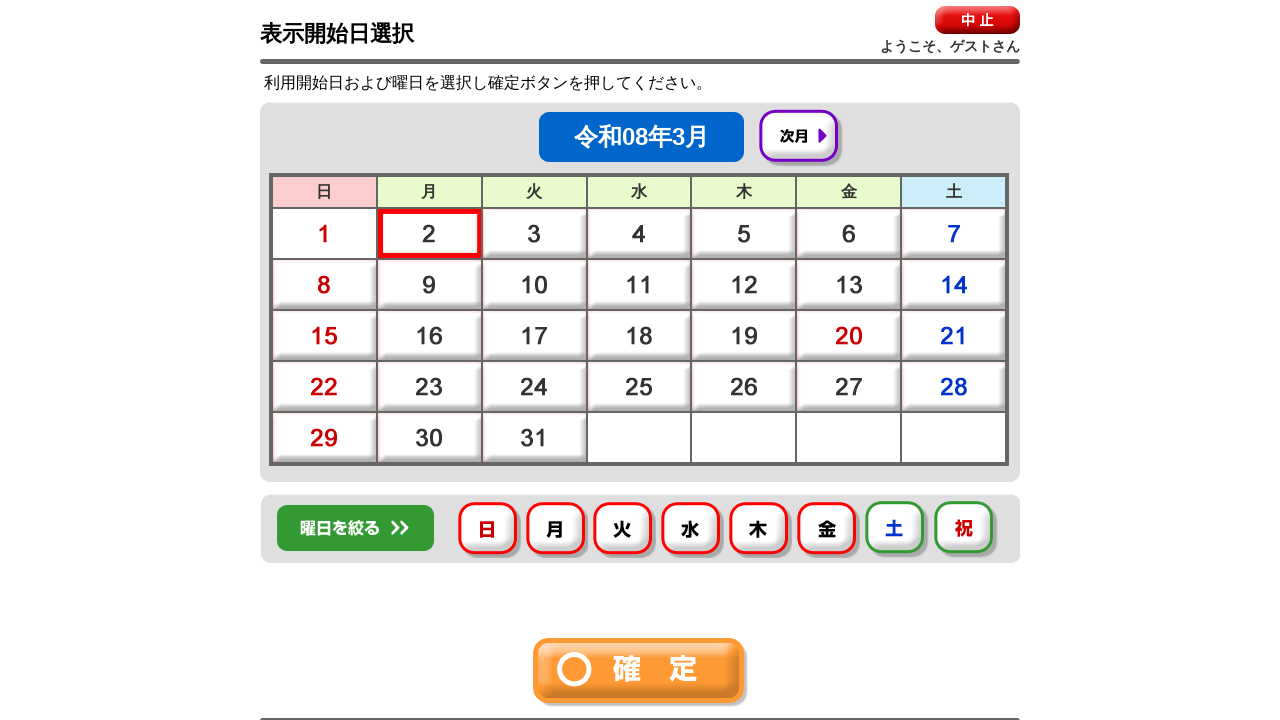

Clicked day-of-week filter 6 at (897, 530) on #img6
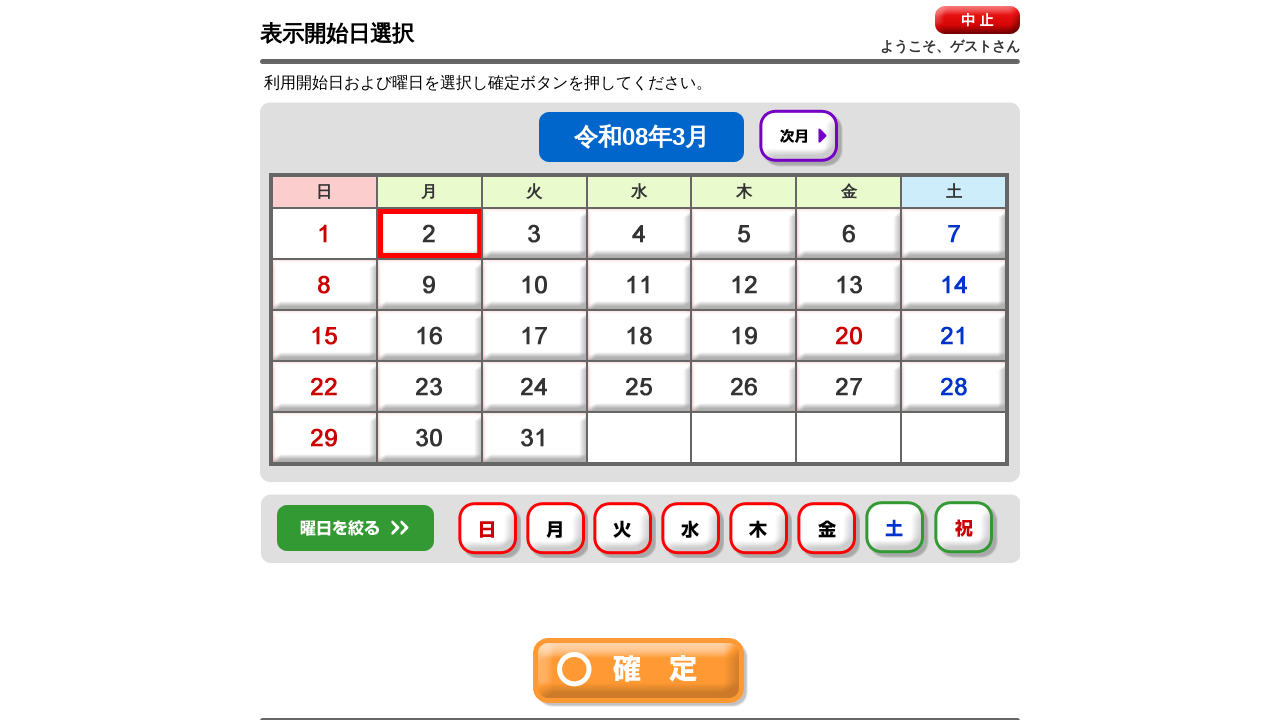

Waited 500ms after day-of-week filter 6
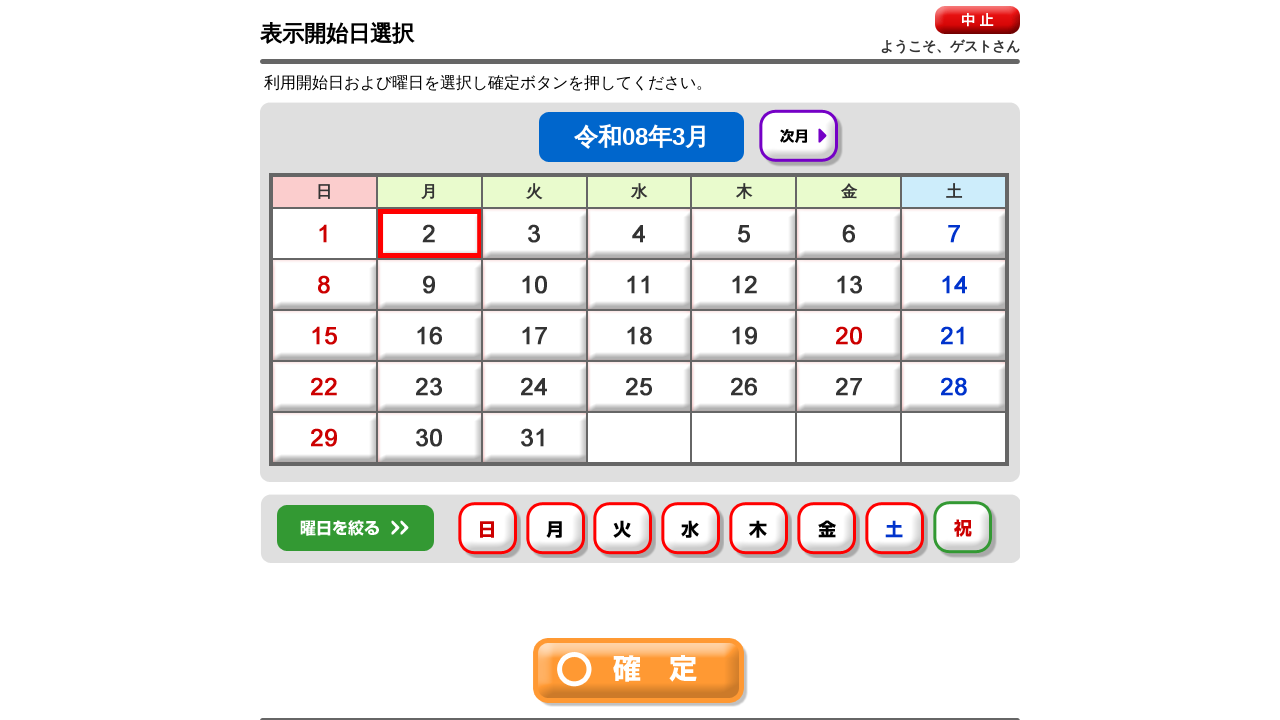

Clicked day-of-week filter 7 at (965, 530) on #img7
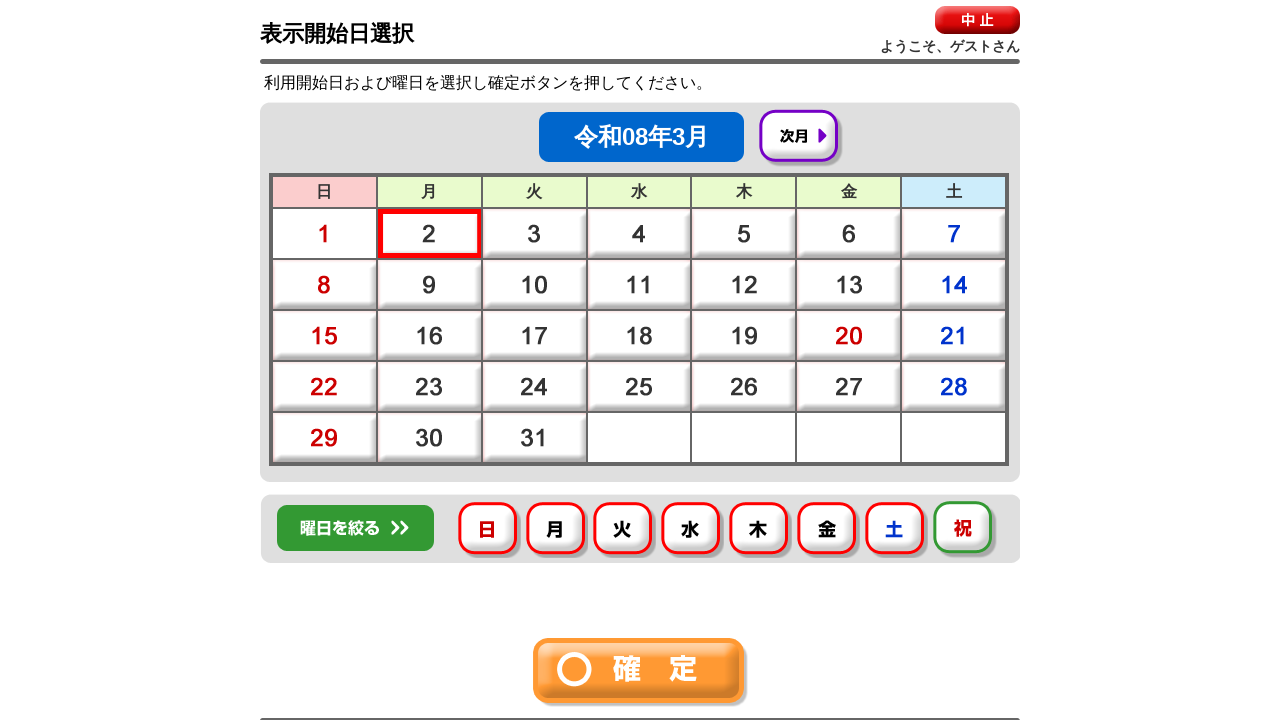

Waited 500ms after day-of-week filter 7
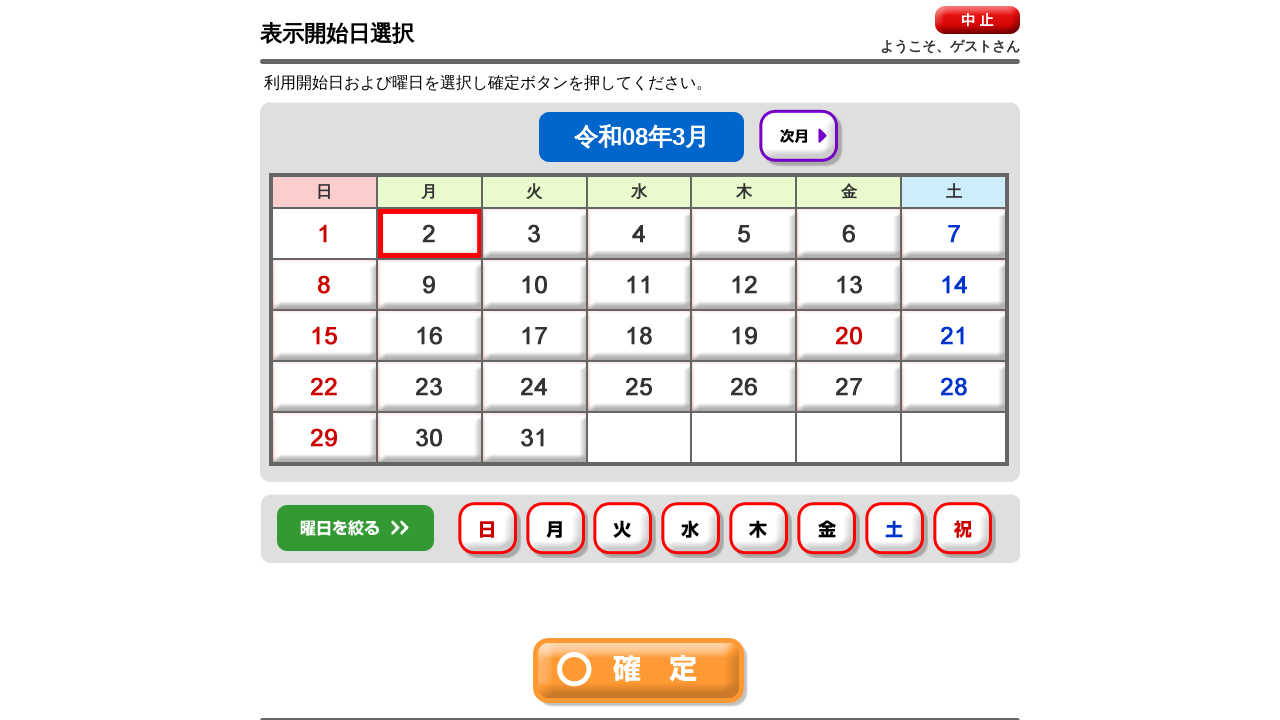

Clicked final Confirm button to check availability at (640, 672) on img[src*='btn-ok.gif']
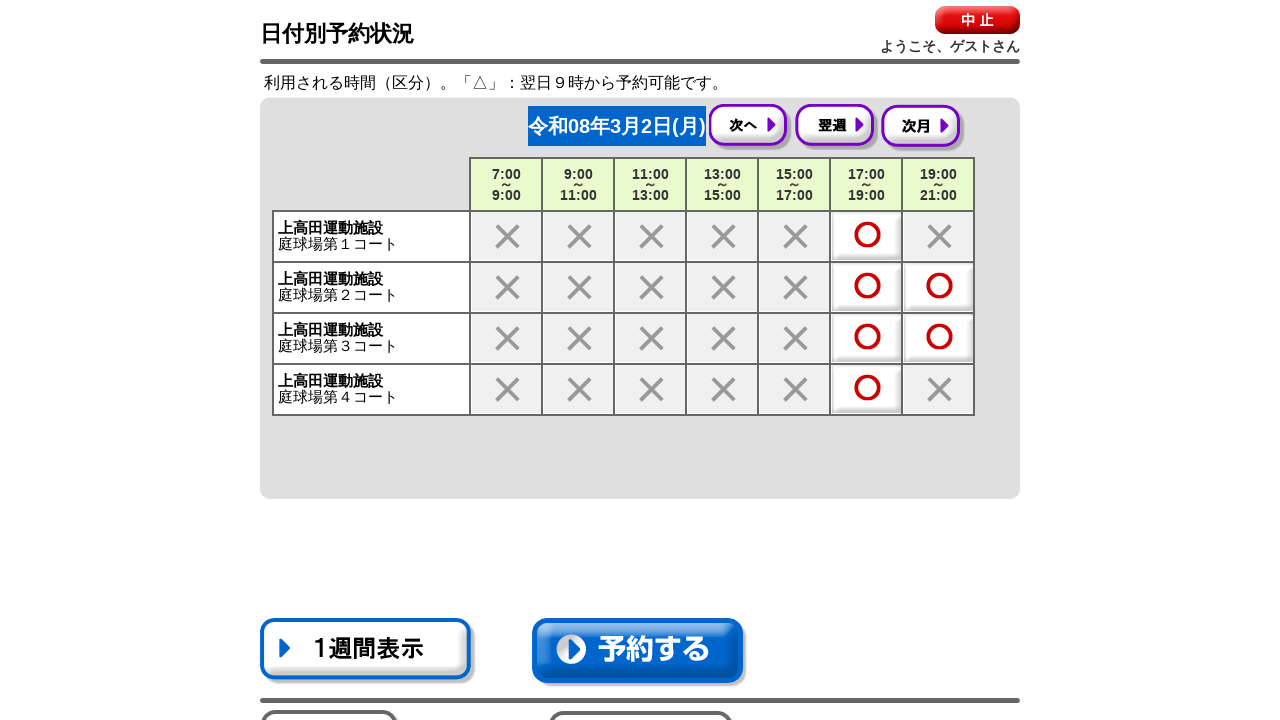

Tennis court availability results displayed for Kamitakada
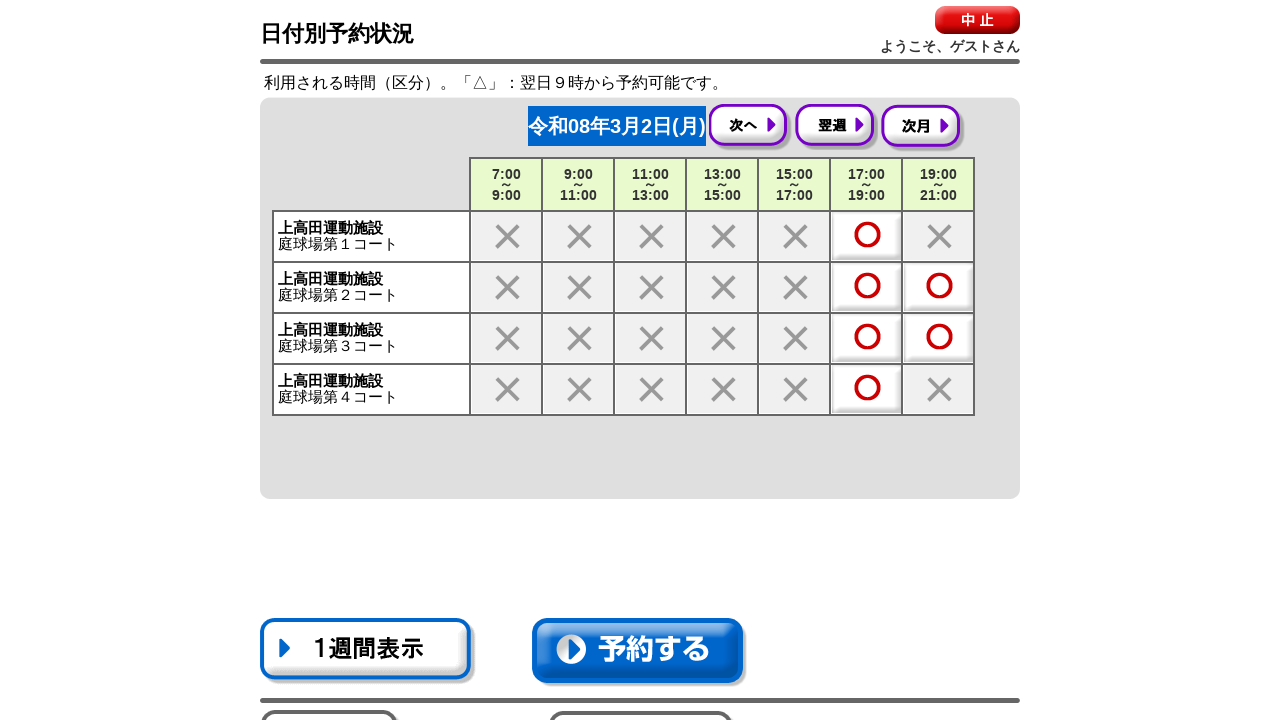

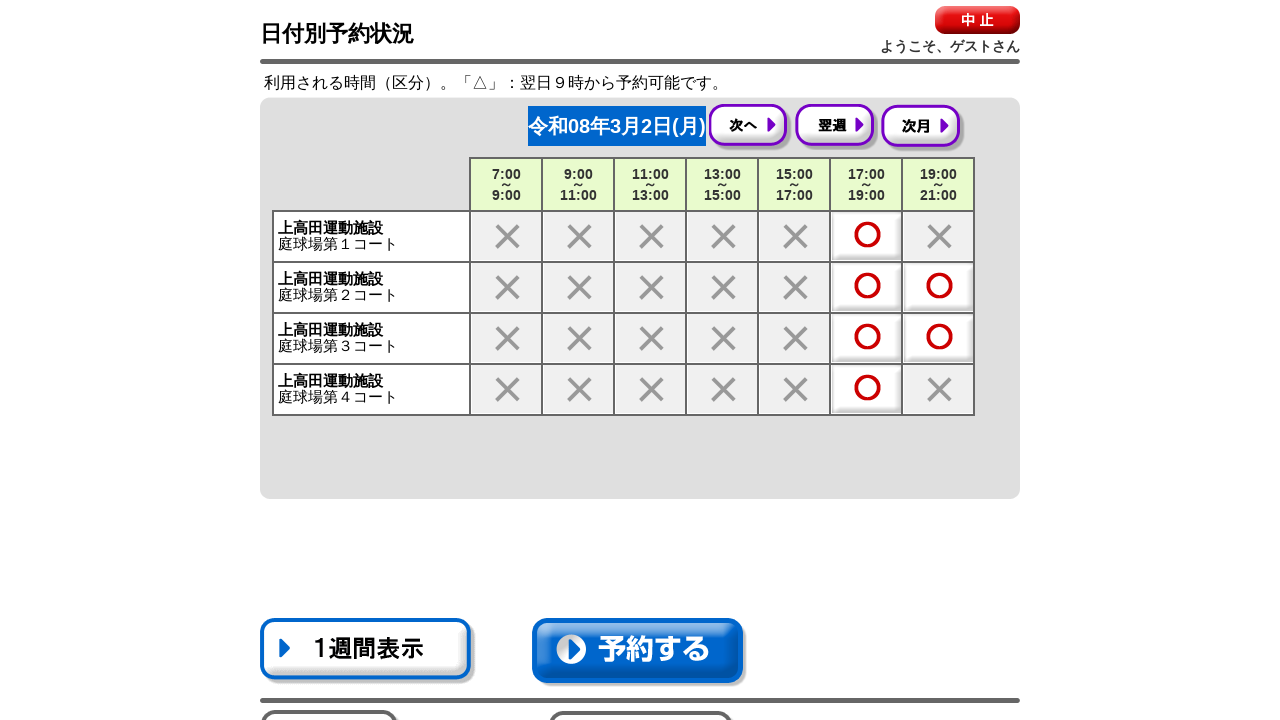